Tests a multi-select dropdown component on Semantic UI's documentation page by opening the dropdown and clicking through all available options, then pressing Escape to close.

Starting URL: https://semantic-ui.com/modules/dropdown.html

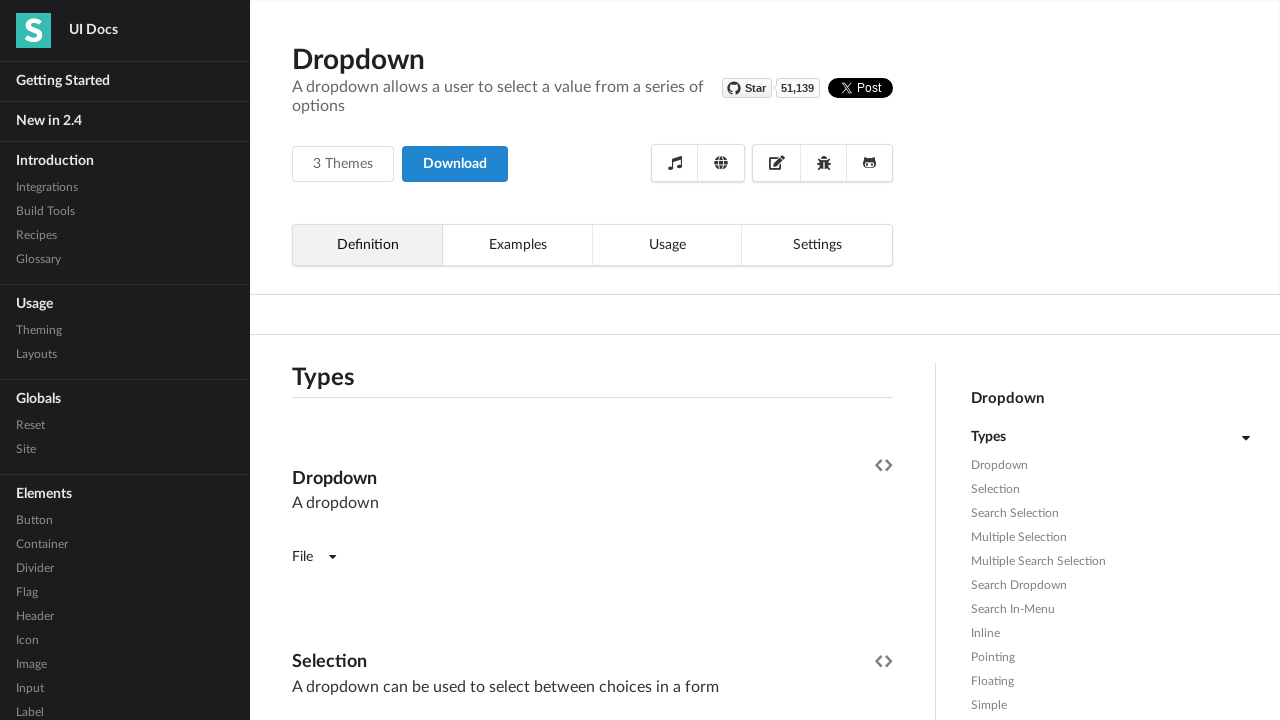

Set viewport size to 1920x1080
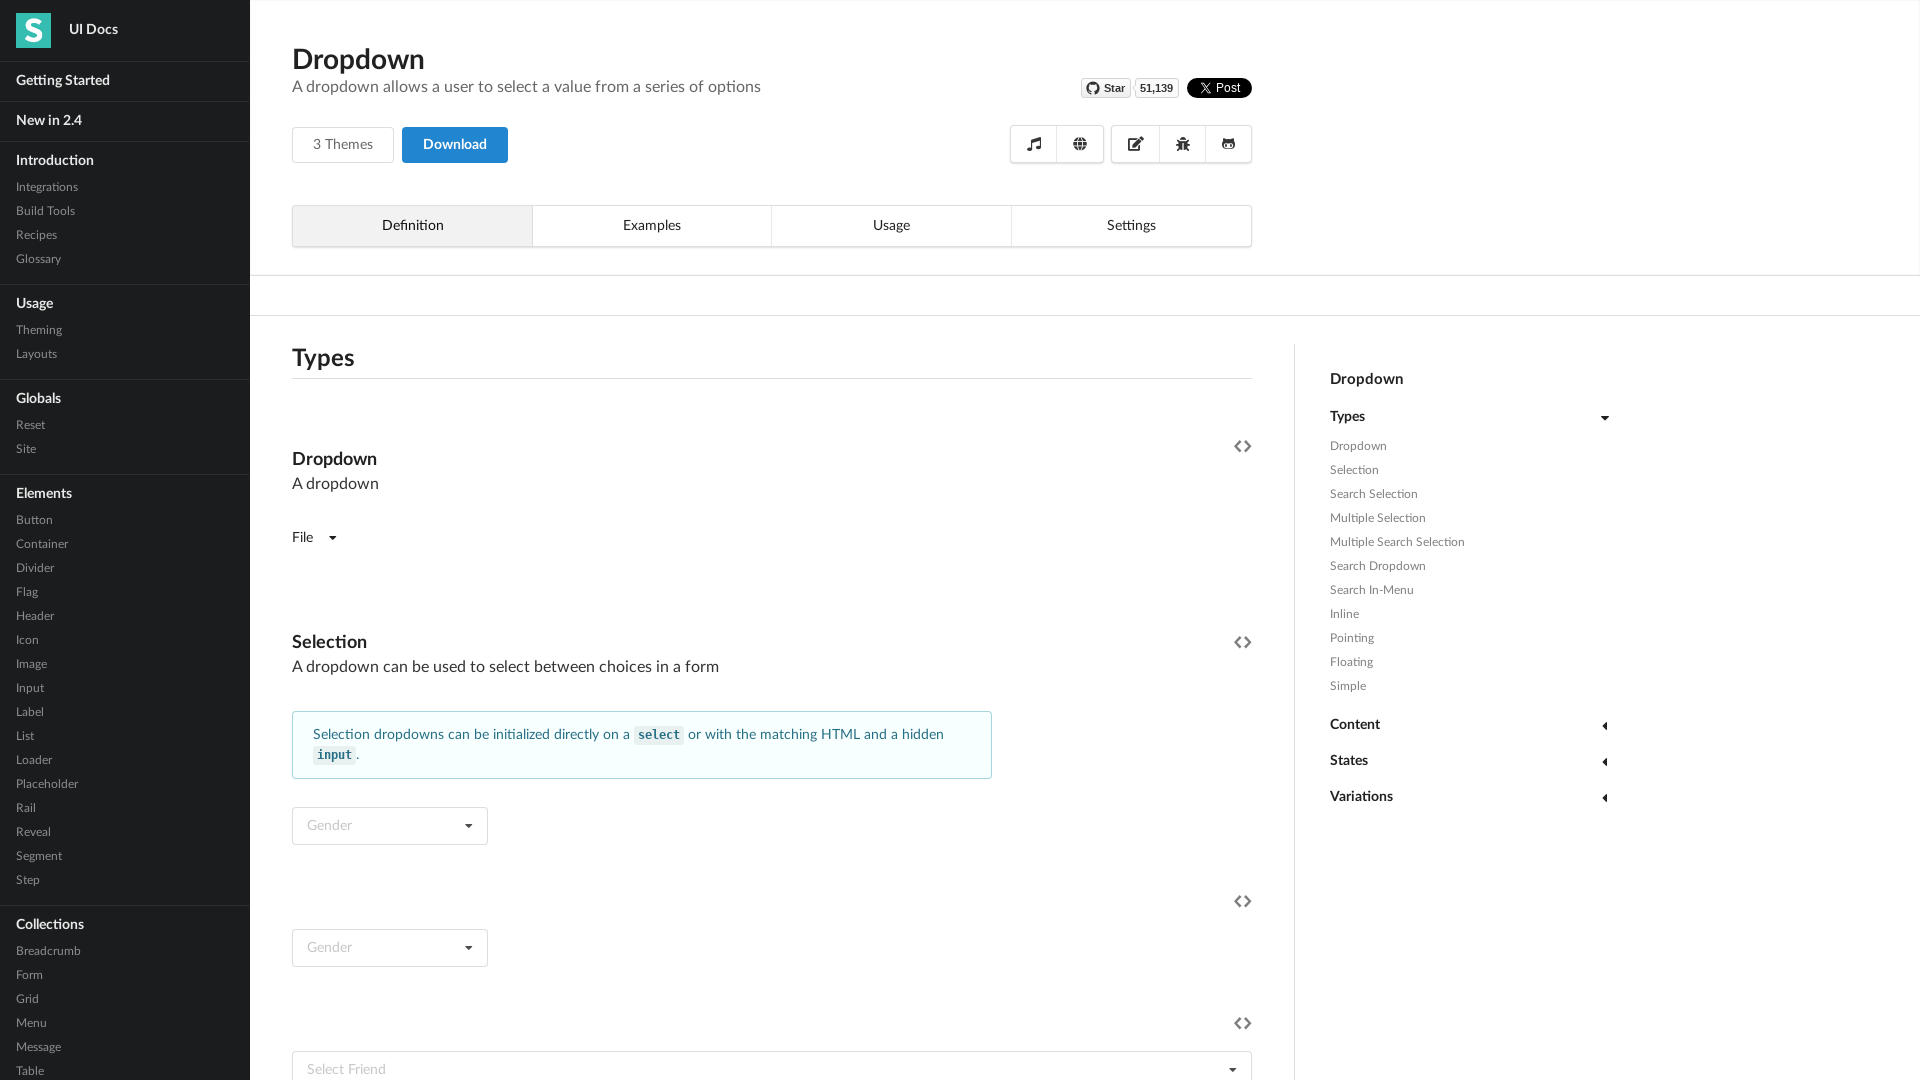

Clicked the first fluid dropdown to open it at (772, 541) on (//*[contains(@class,'ui fluid dropdown')])[1]
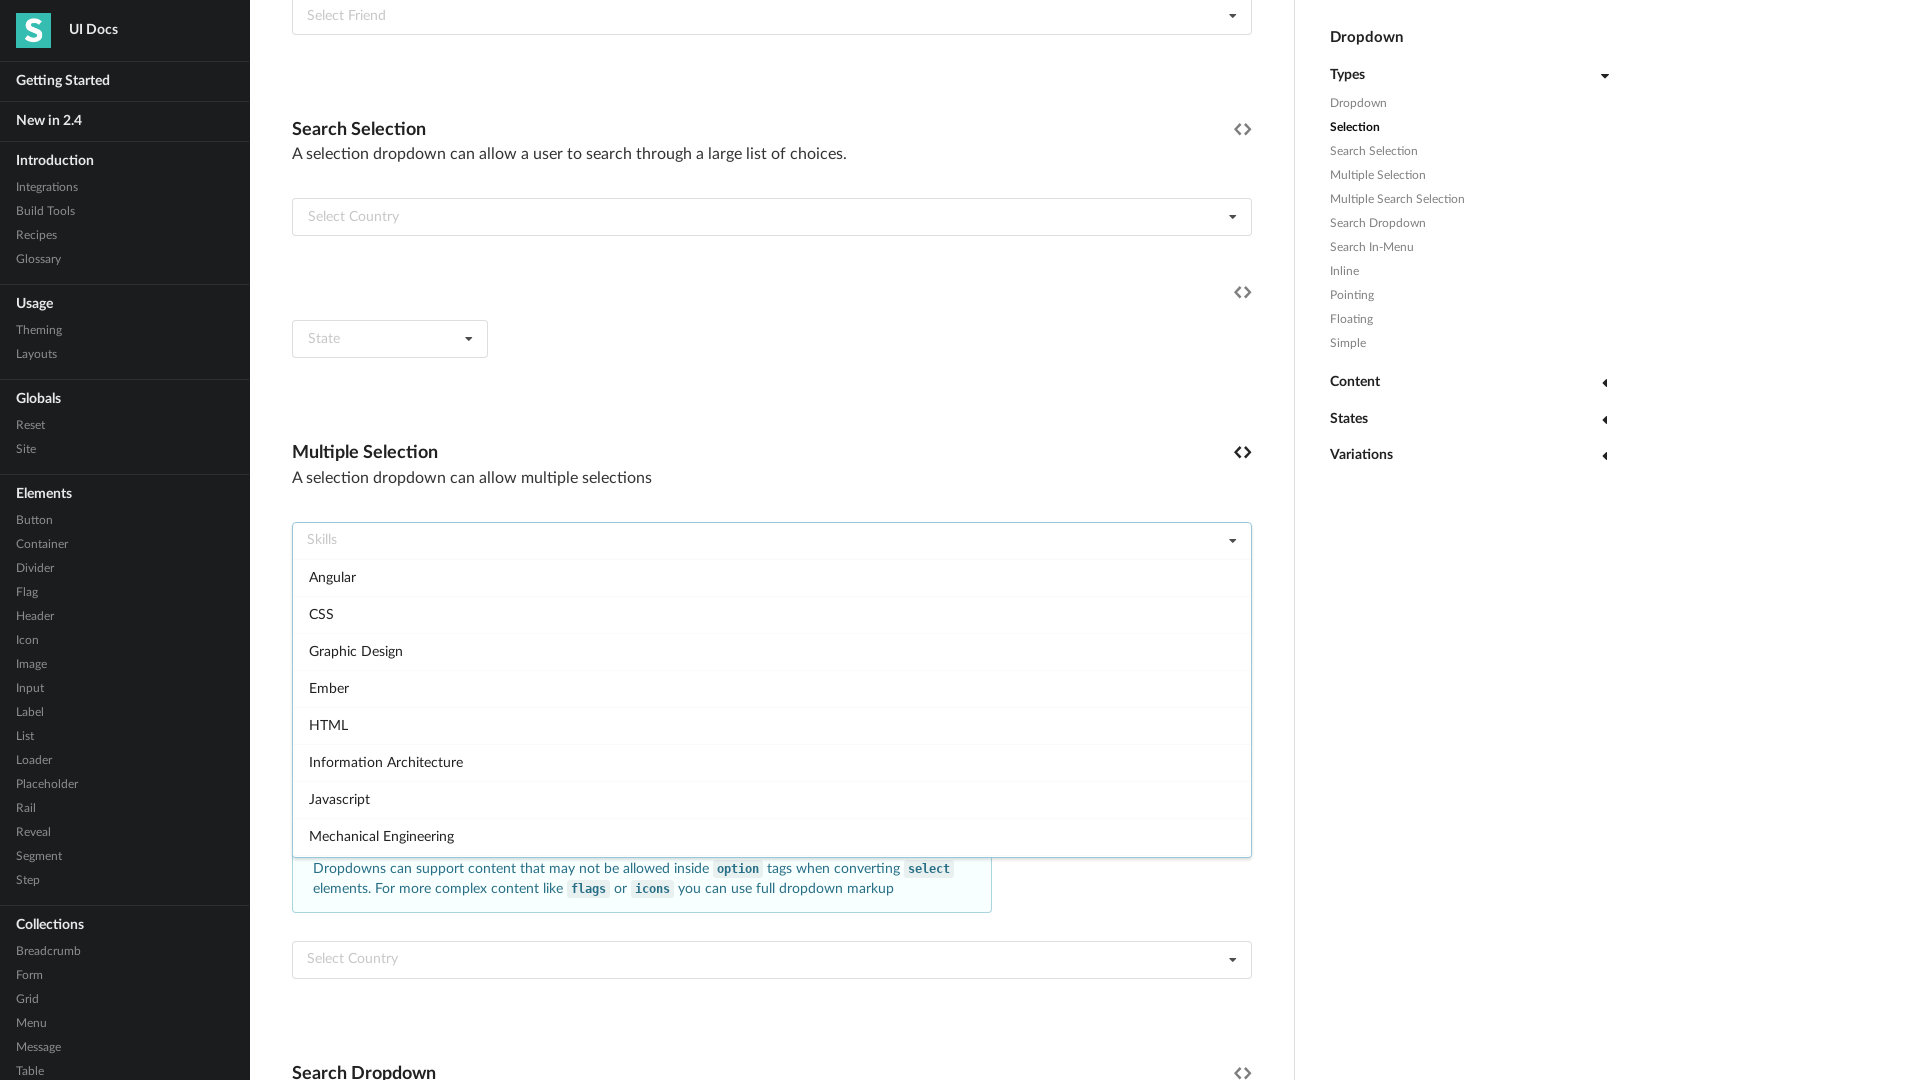

Dropdown options became visible
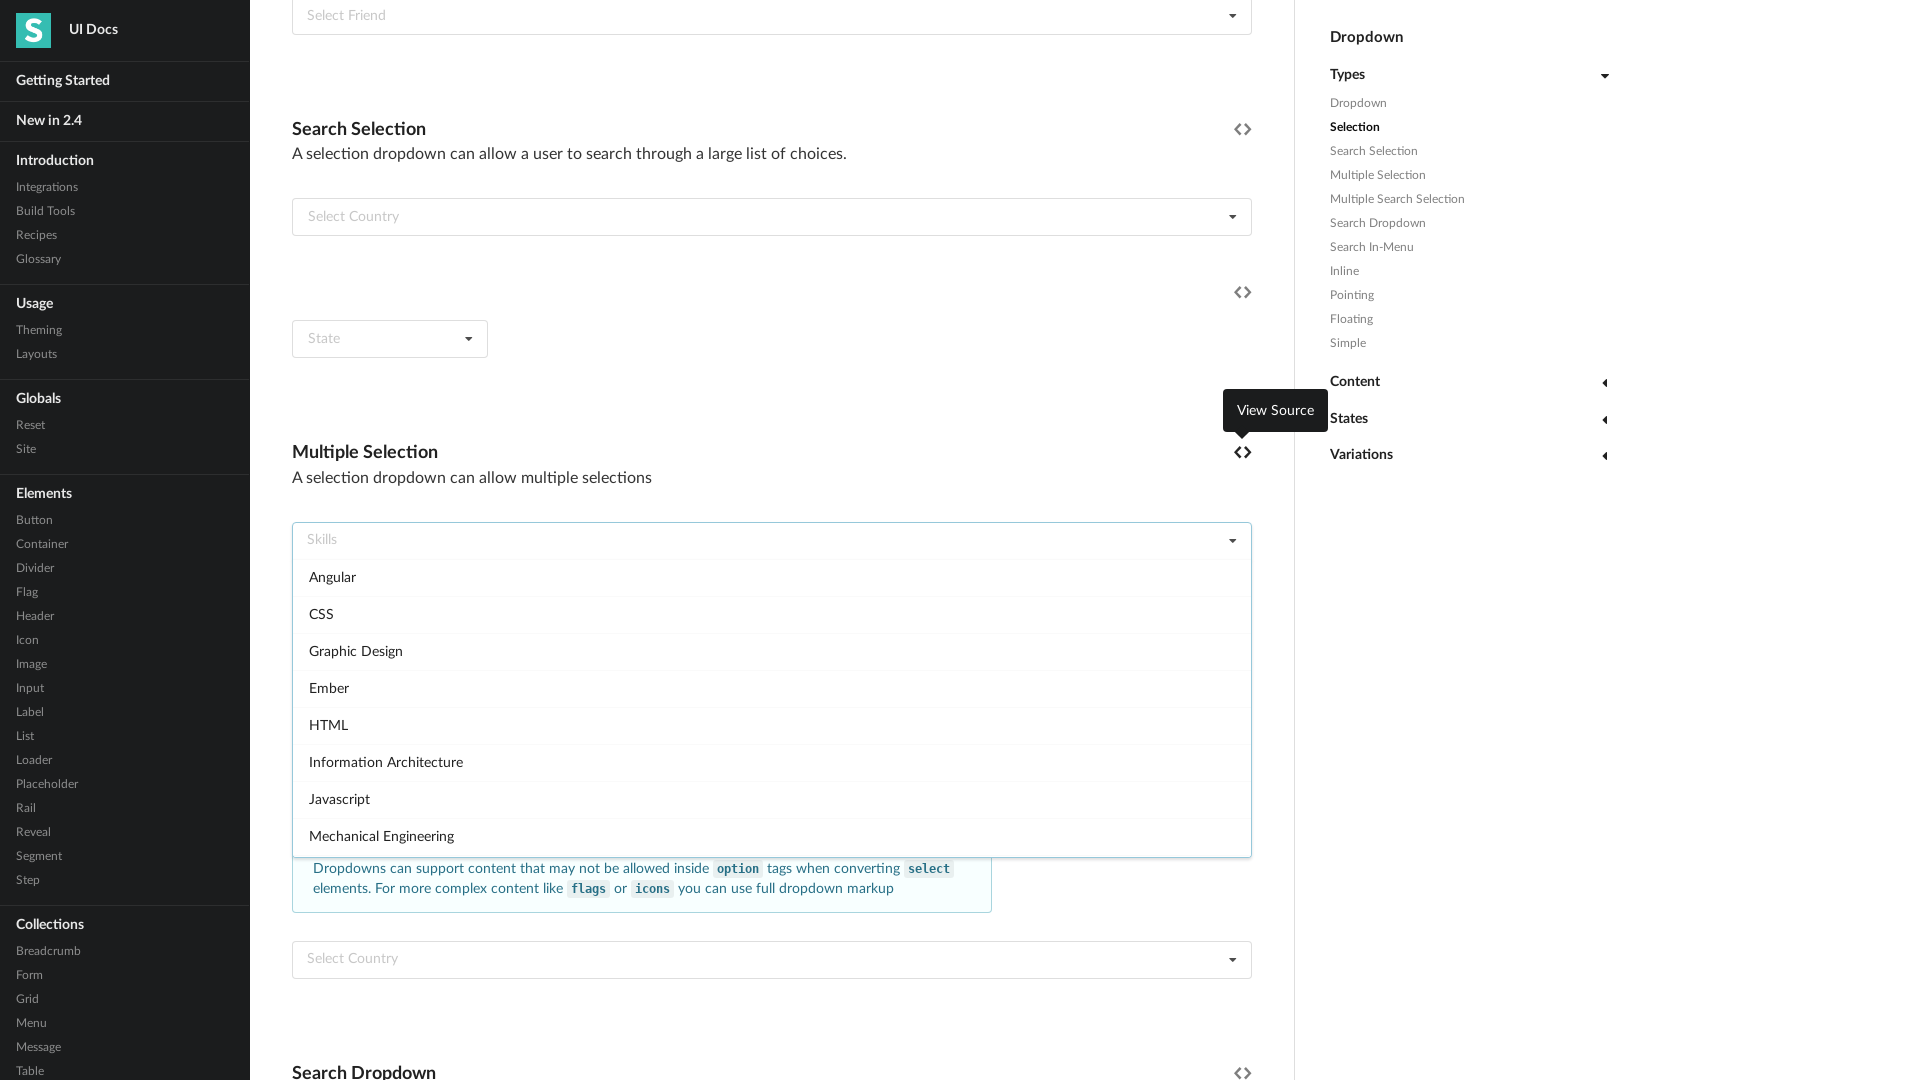

Retrieved all dropdown options (count: 18)
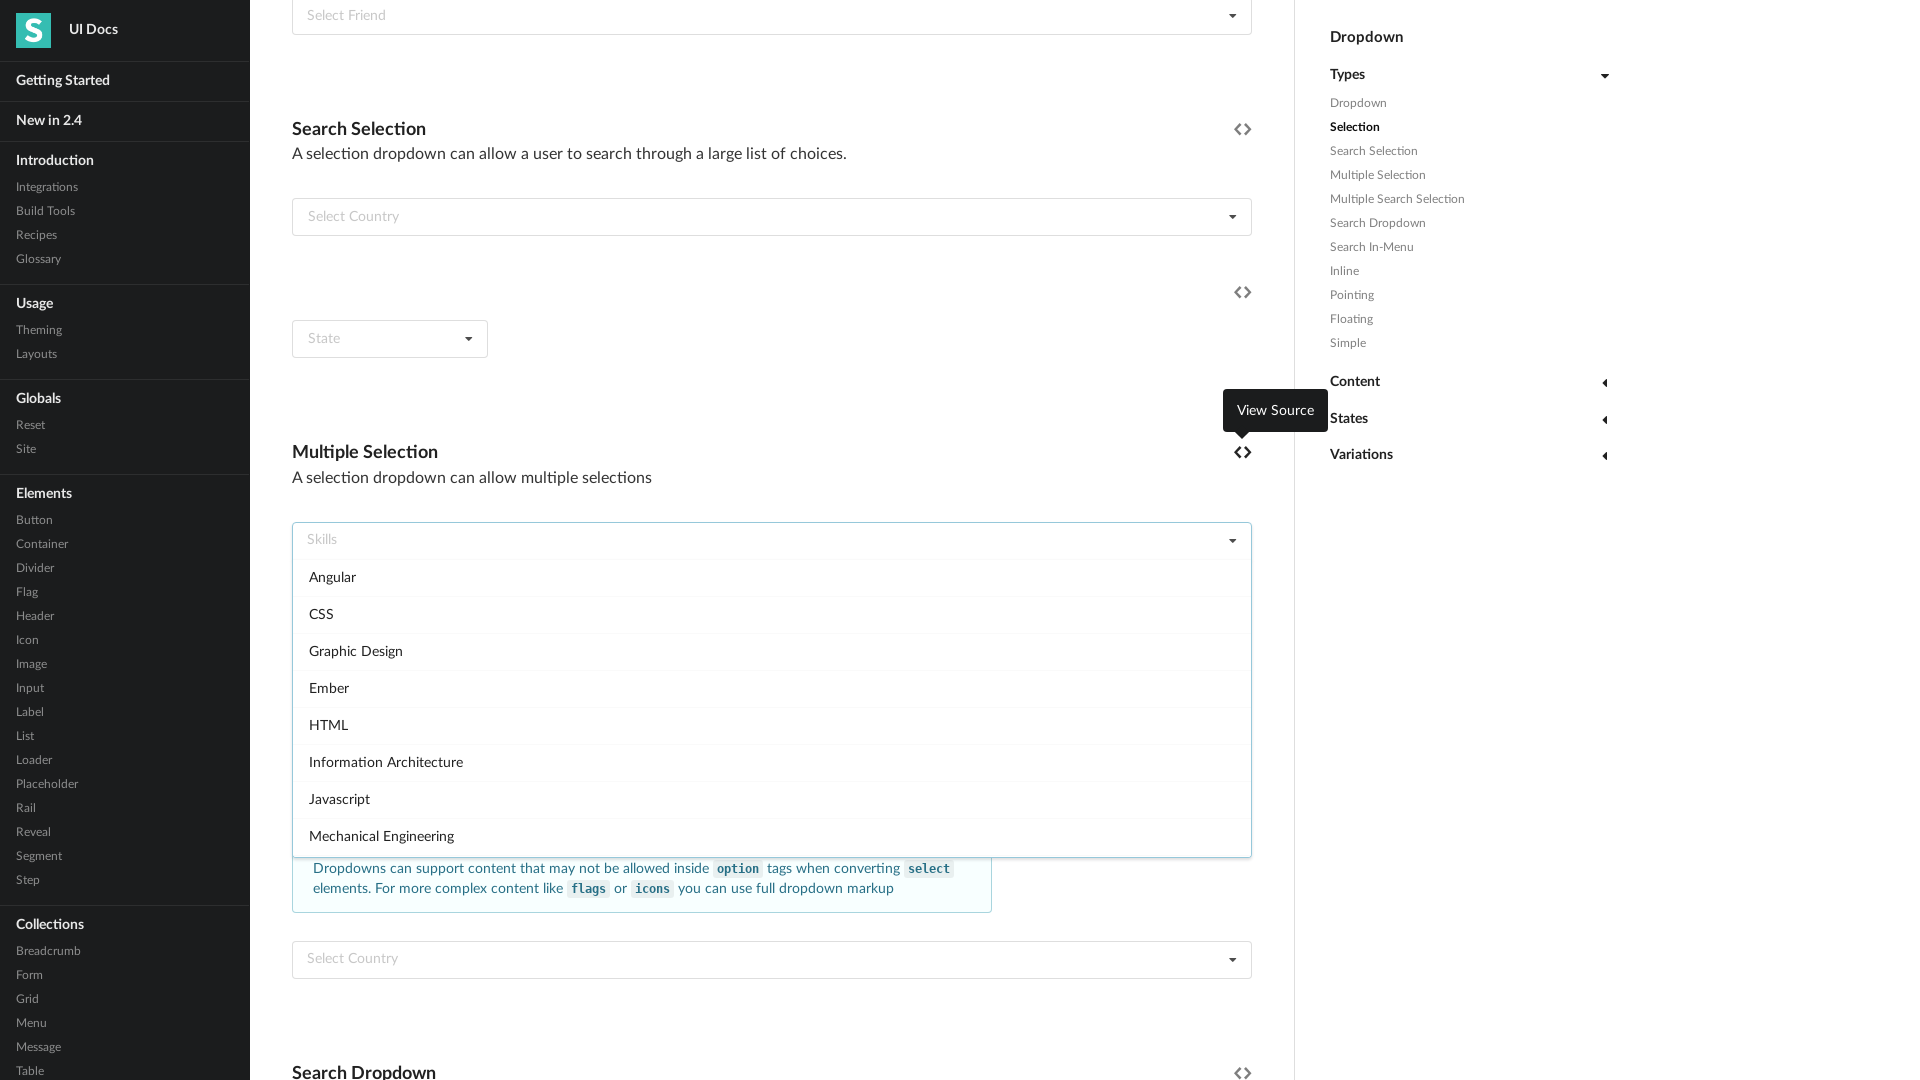

Clicked dropdown option 1 of 18 at (772, 577) on (//*[contains(@class,'ui fluid dropdown')])[1]/div[2]/div >> nth=0
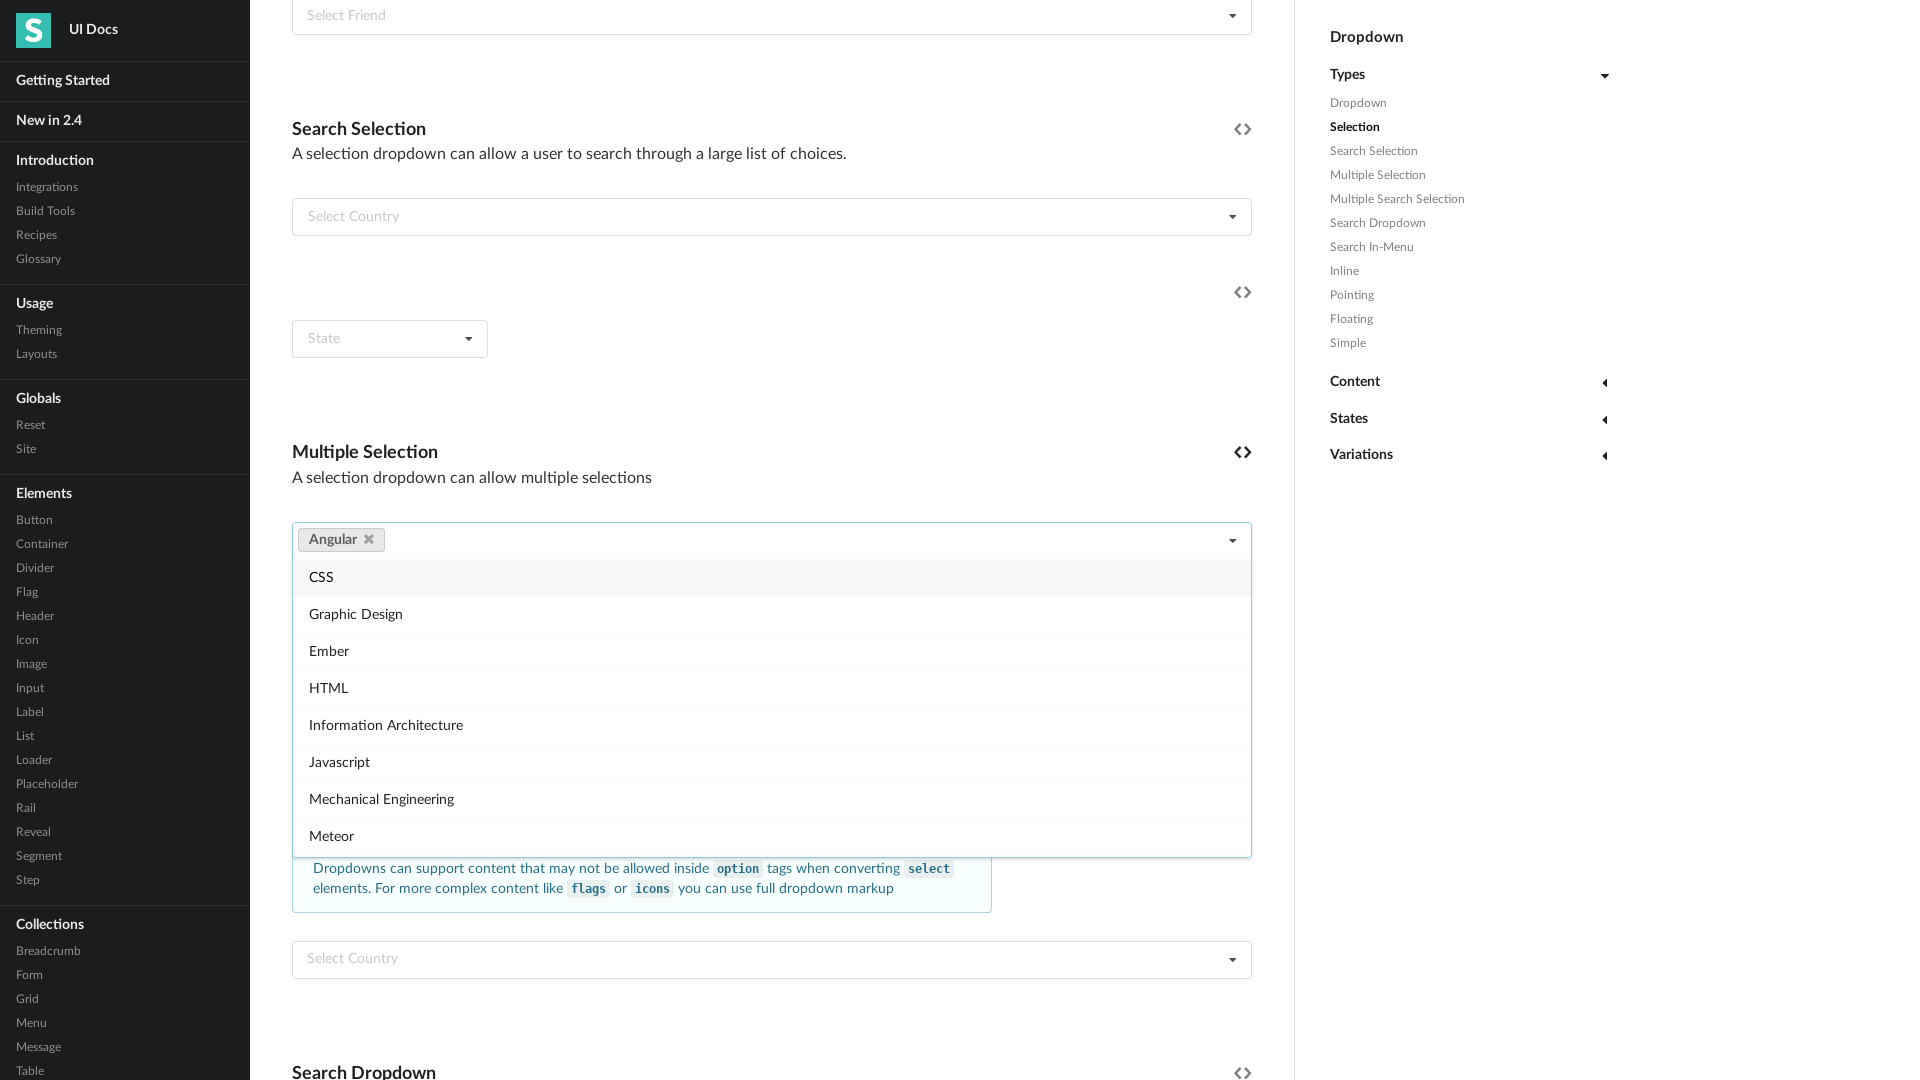

Clicked dropdown option 2 of 18 at (772, 577) on (//*[contains(@class,'ui fluid dropdown')])[1]/div[2]/div >> nth=1
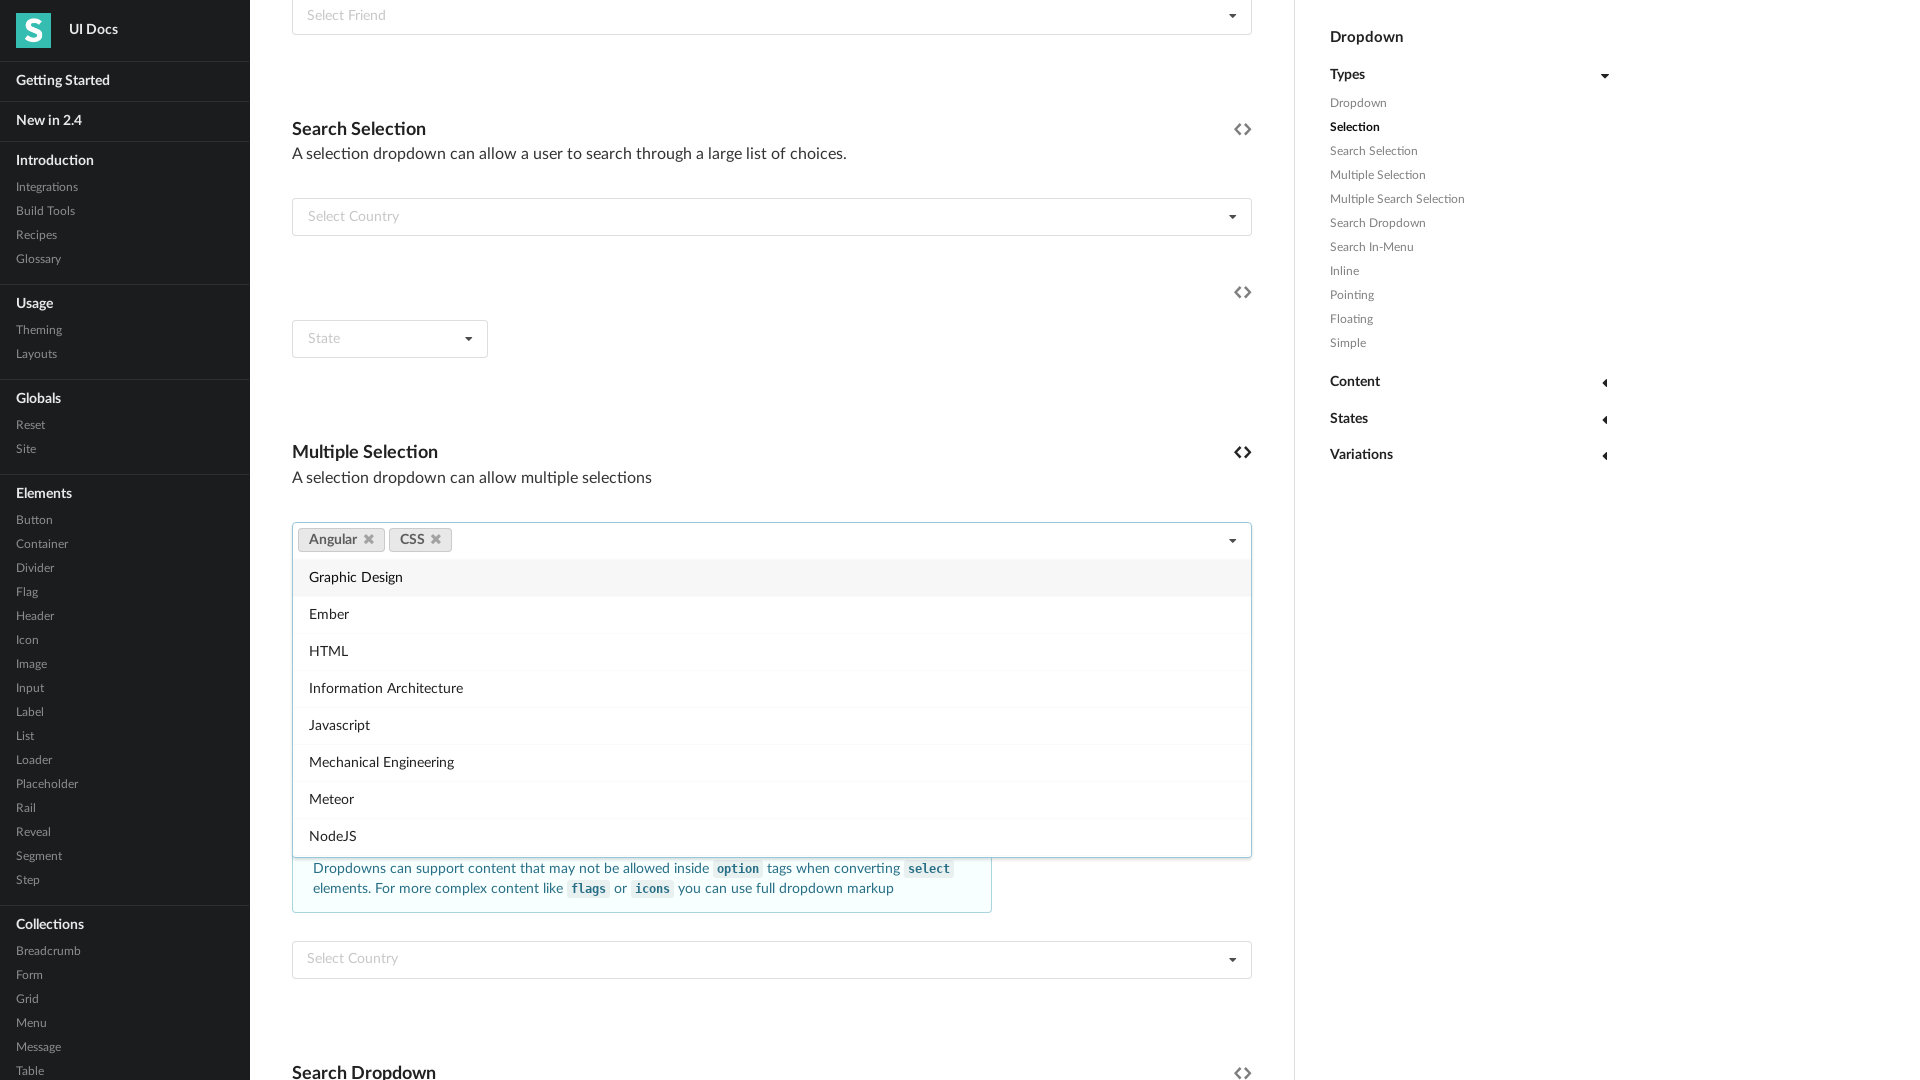

Clicked dropdown option 3 of 18 at (772, 577) on (//*[contains(@class,'ui fluid dropdown')])[1]/div[2]/div >> nth=2
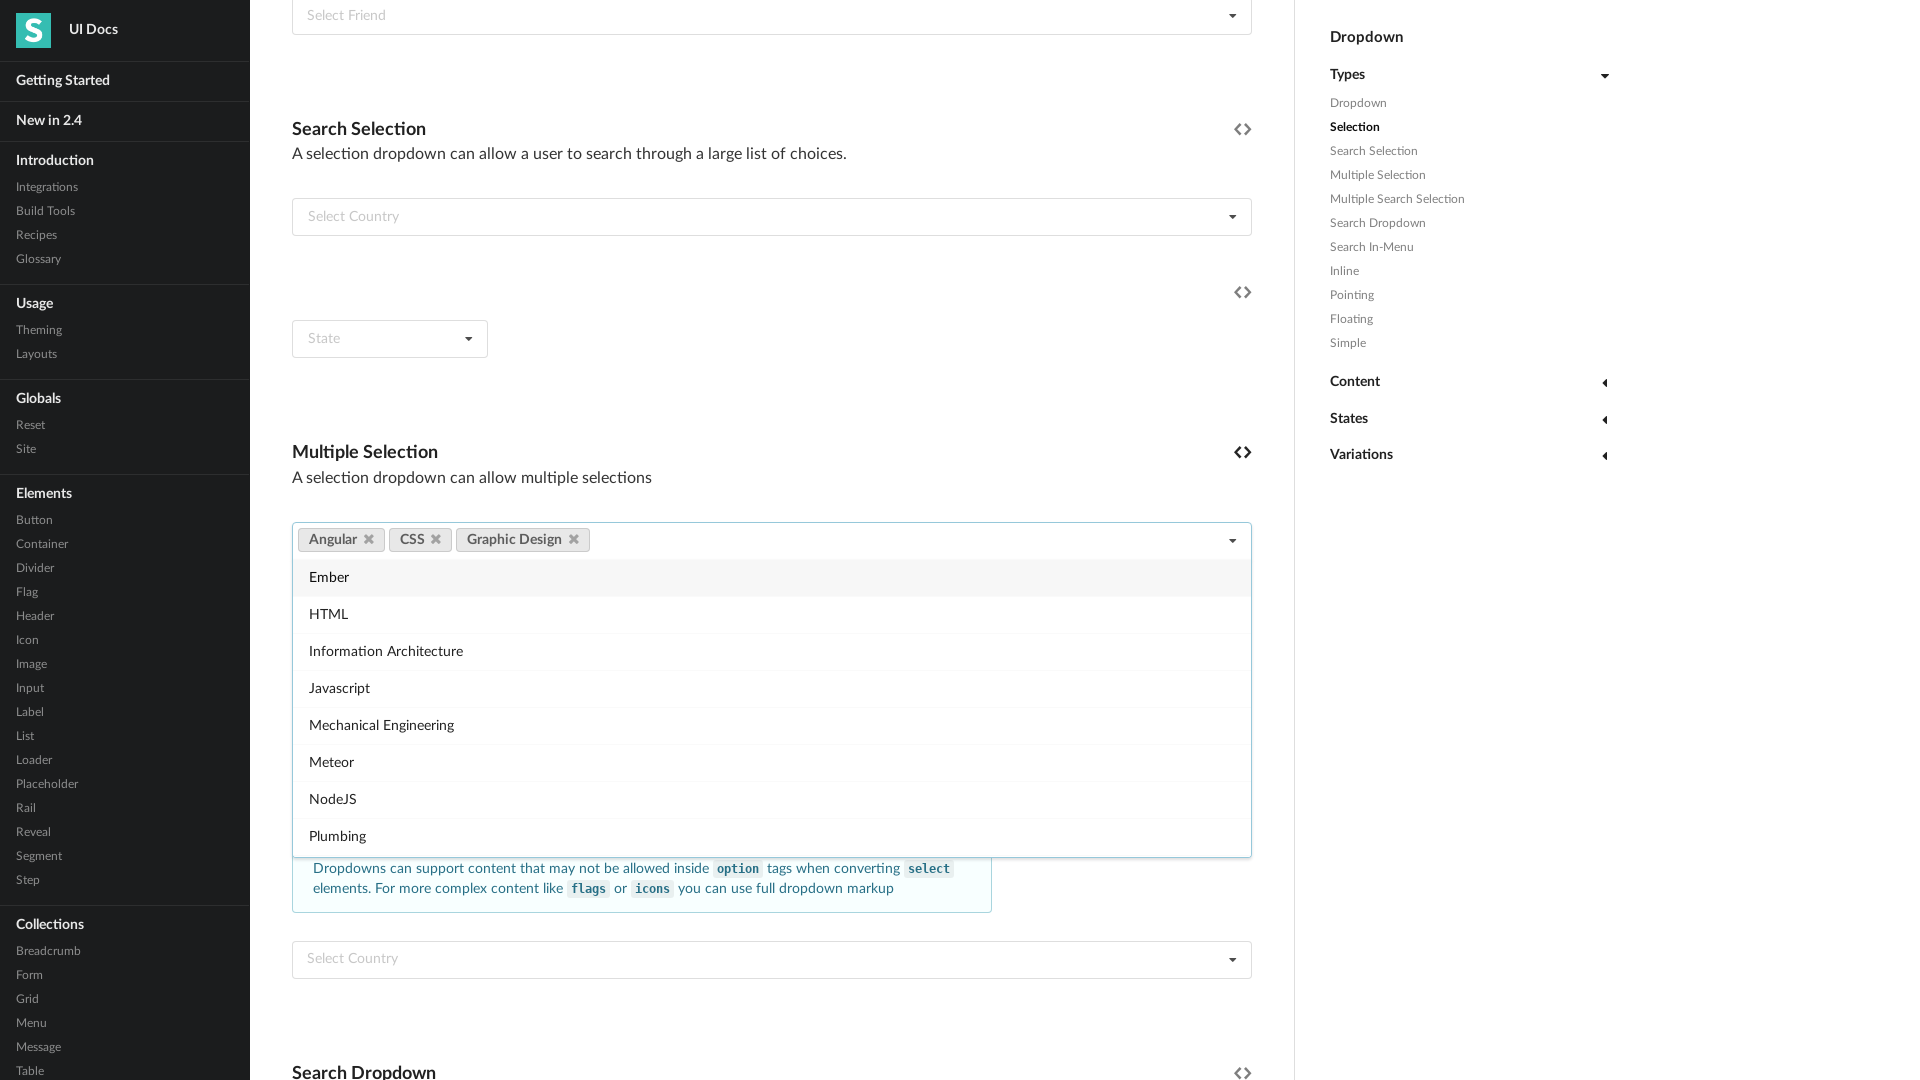

Clicked dropdown option 4 of 18 at (772, 577) on (//*[contains(@class,'ui fluid dropdown')])[1]/div[2]/div >> nth=3
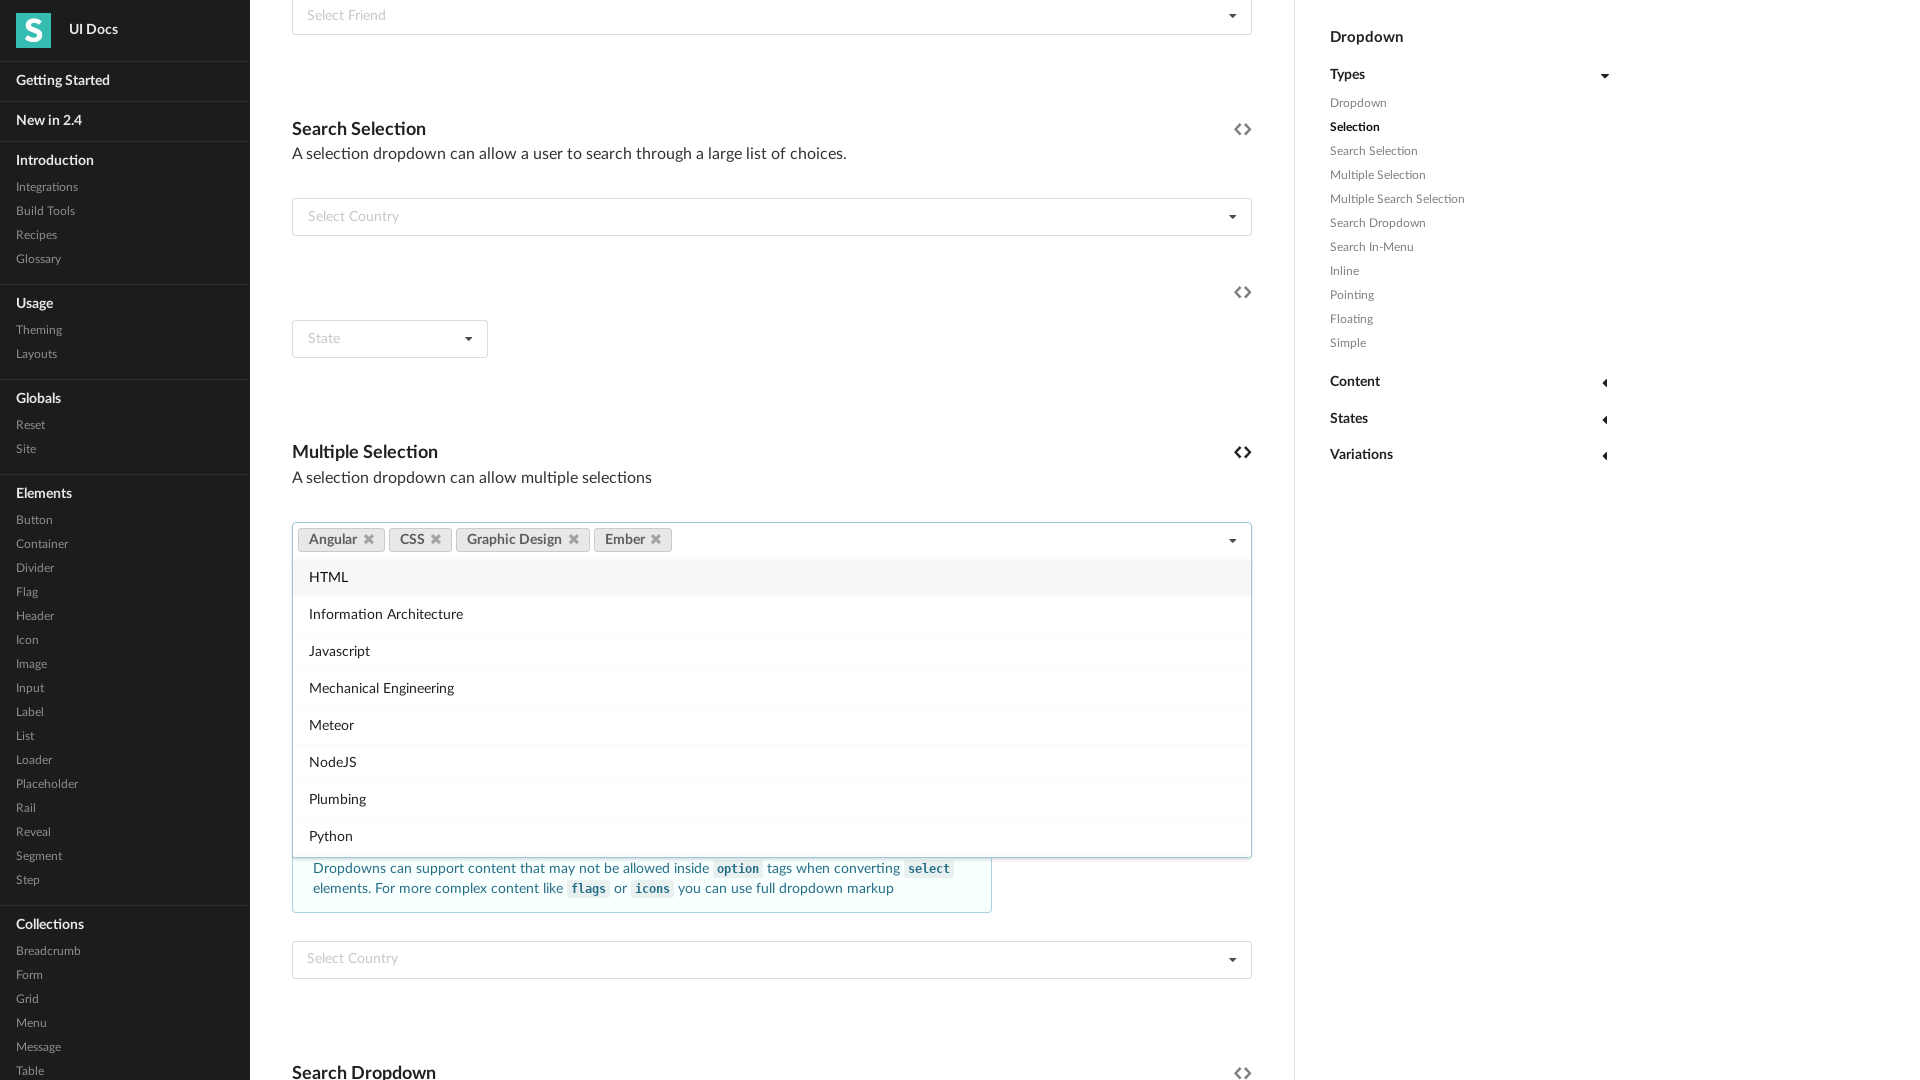

Clicked dropdown option 5 of 18 at (772, 577) on (//*[contains(@class,'ui fluid dropdown')])[1]/div[2]/div >> nth=4
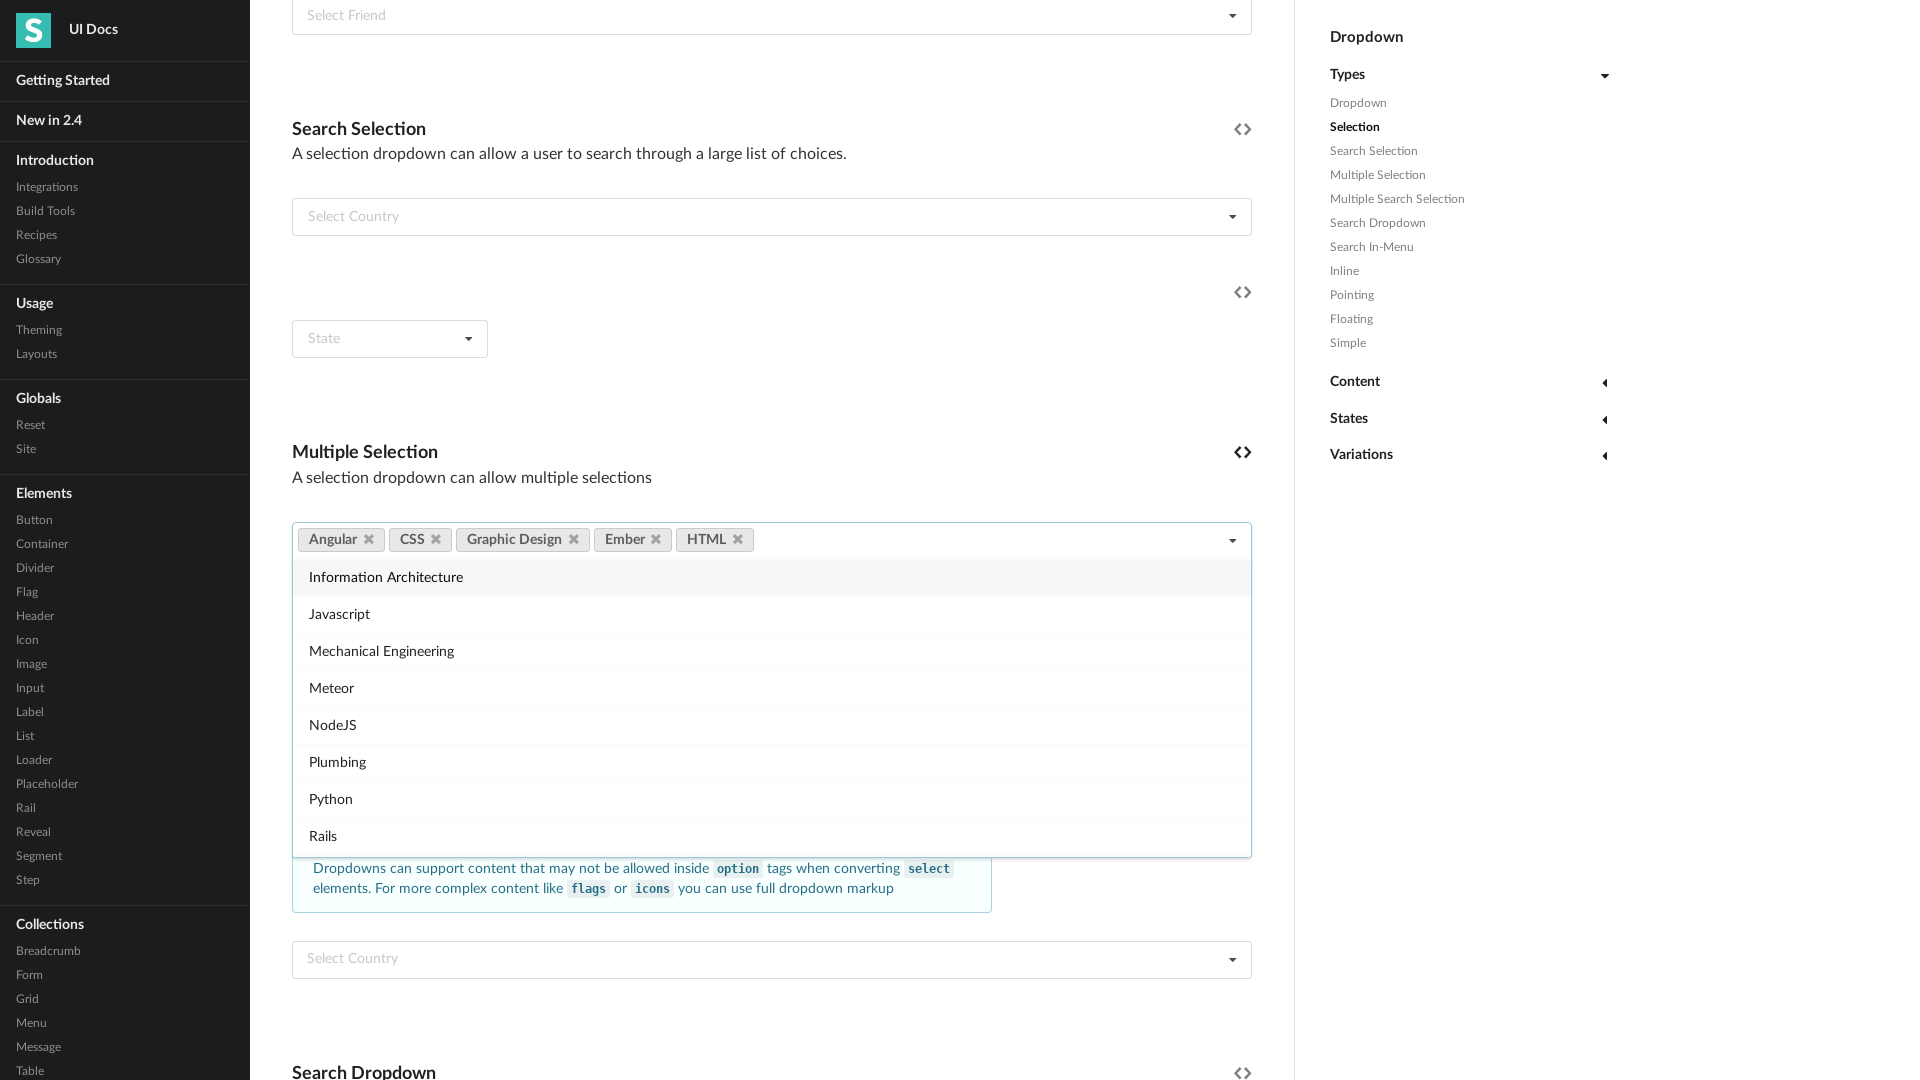

Clicked dropdown option 6 of 18 at (772, 577) on (//*[contains(@class,'ui fluid dropdown')])[1]/div[2]/div >> nth=5
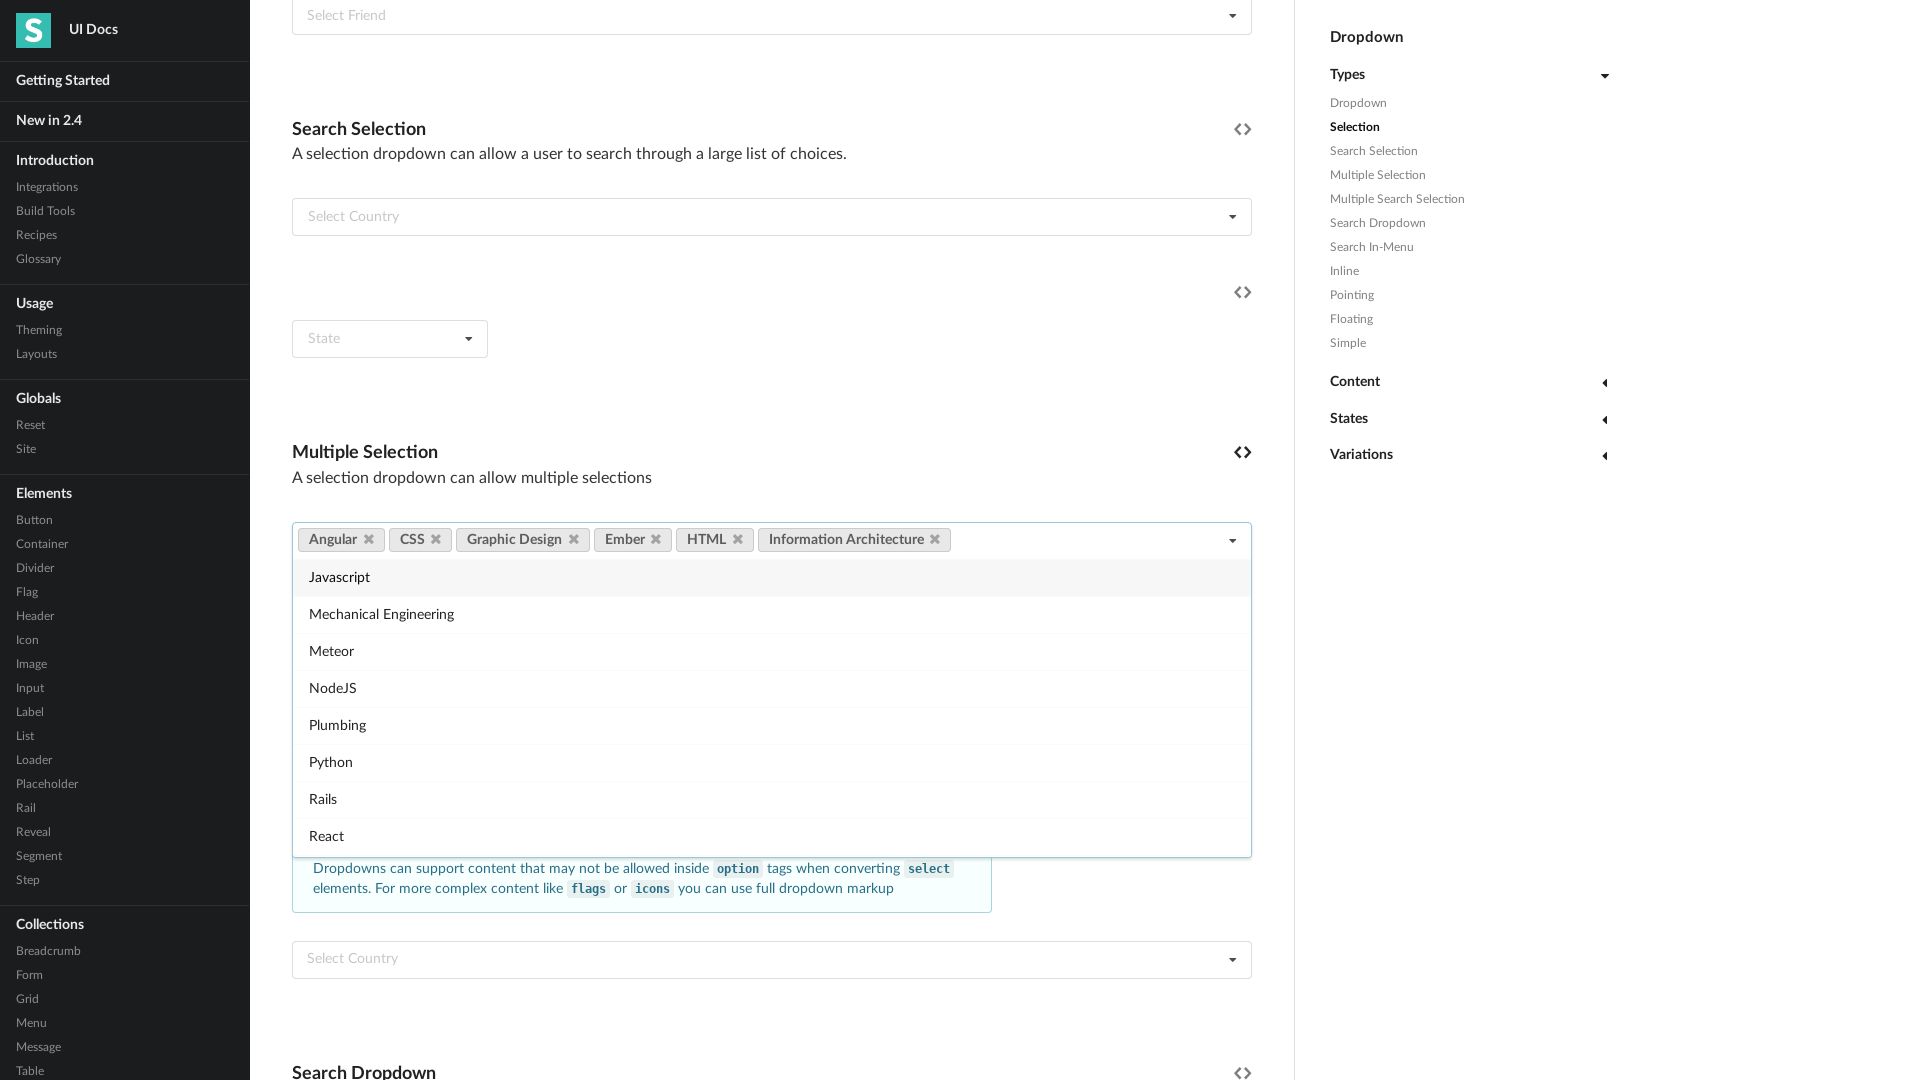

Clicked dropdown option 7 of 18 at (772, 577) on (//*[contains(@class,'ui fluid dropdown')])[1]/div[2]/div >> nth=6
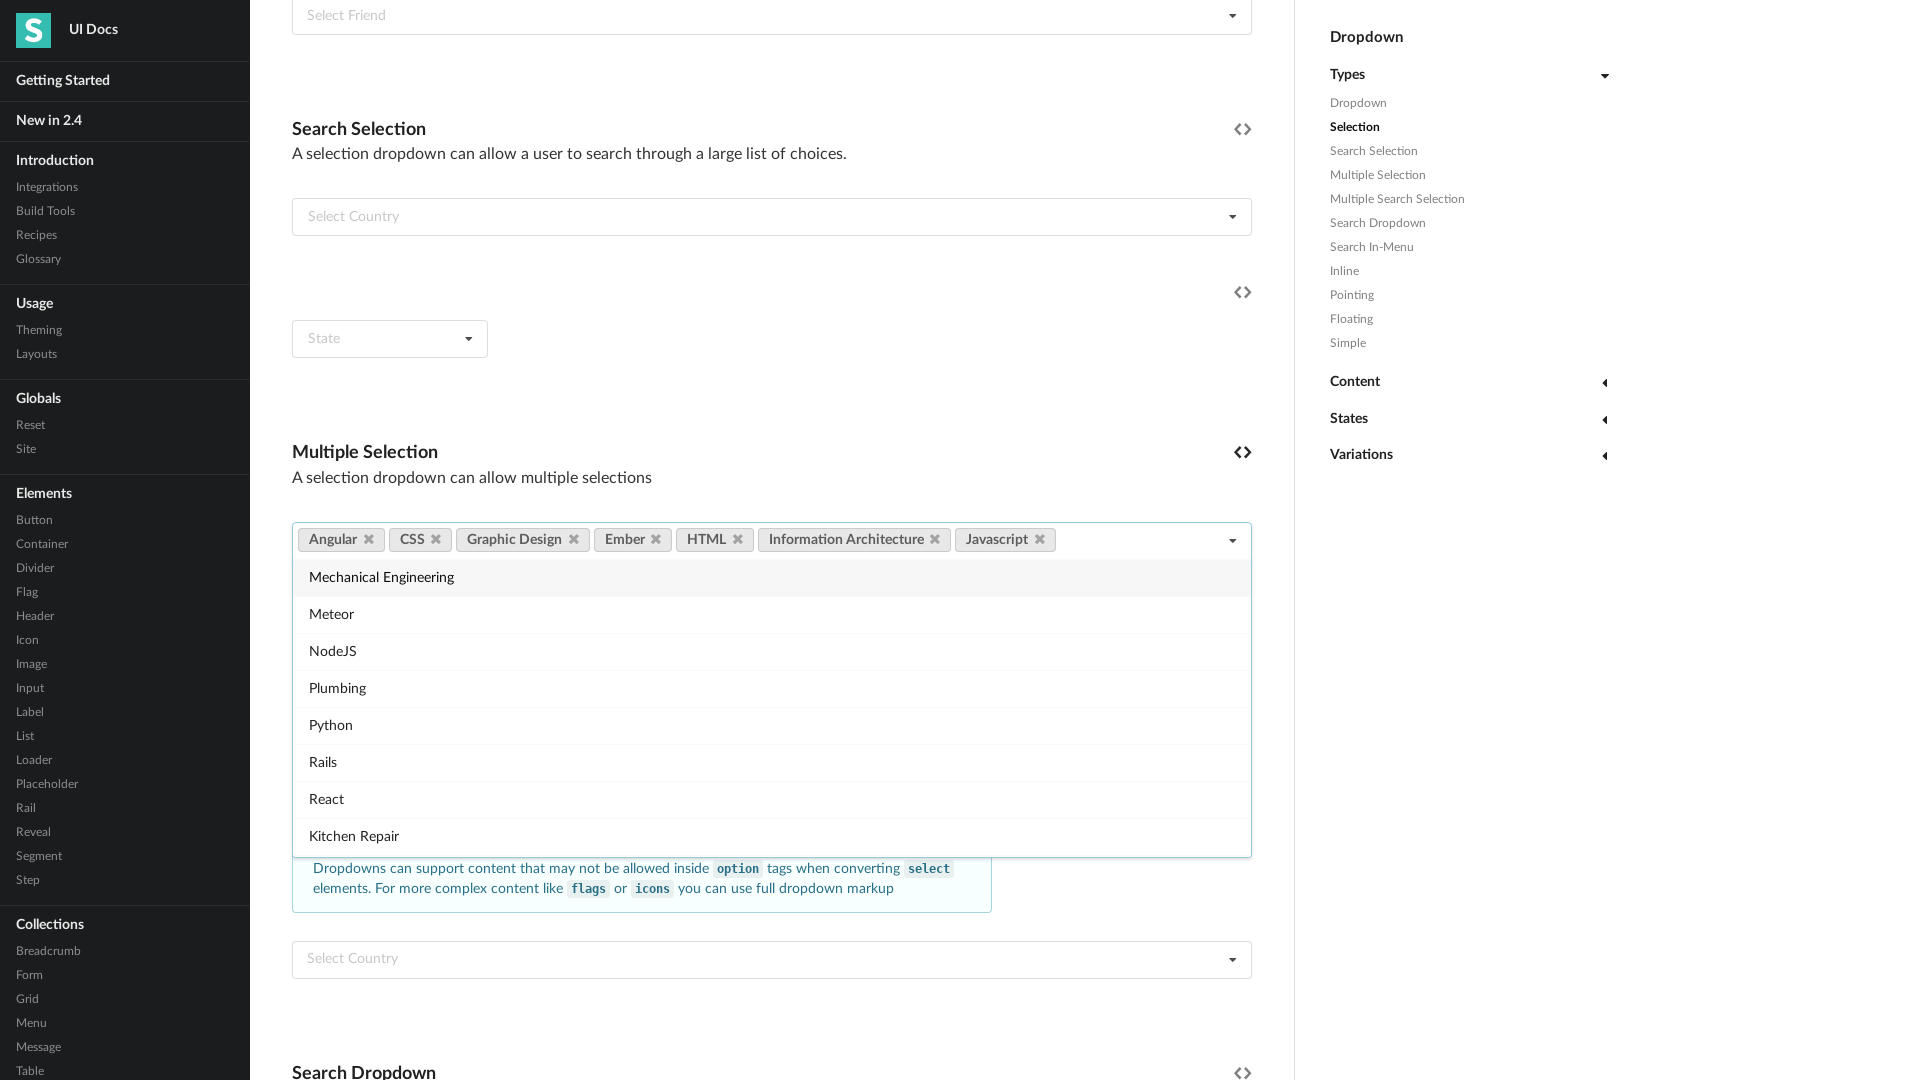

Clicked dropdown option 8 of 18 at (772, 577) on (//*[contains(@class,'ui fluid dropdown')])[1]/div[2]/div >> nth=7
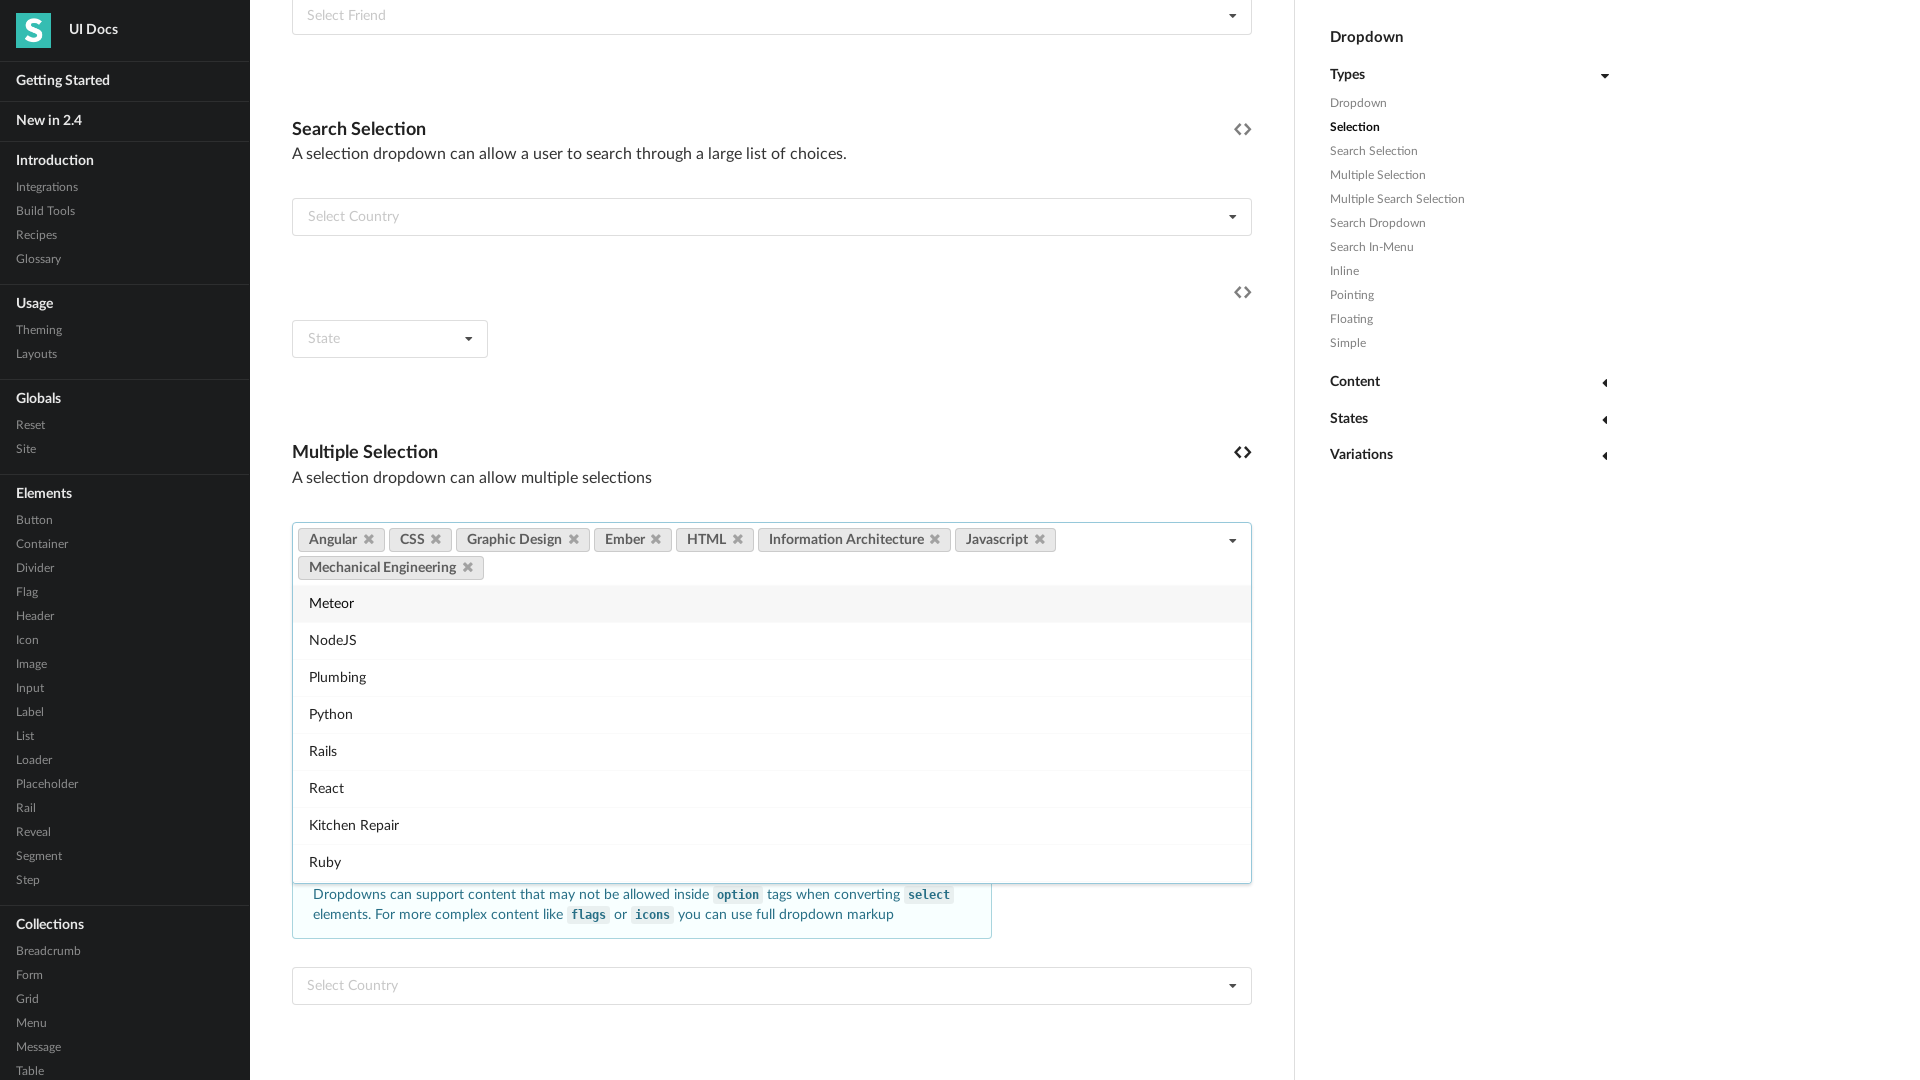

Clicked dropdown option 9 of 18 at (772, 603) on (//*[contains(@class,'ui fluid dropdown')])[1]/div[2]/div >> nth=8
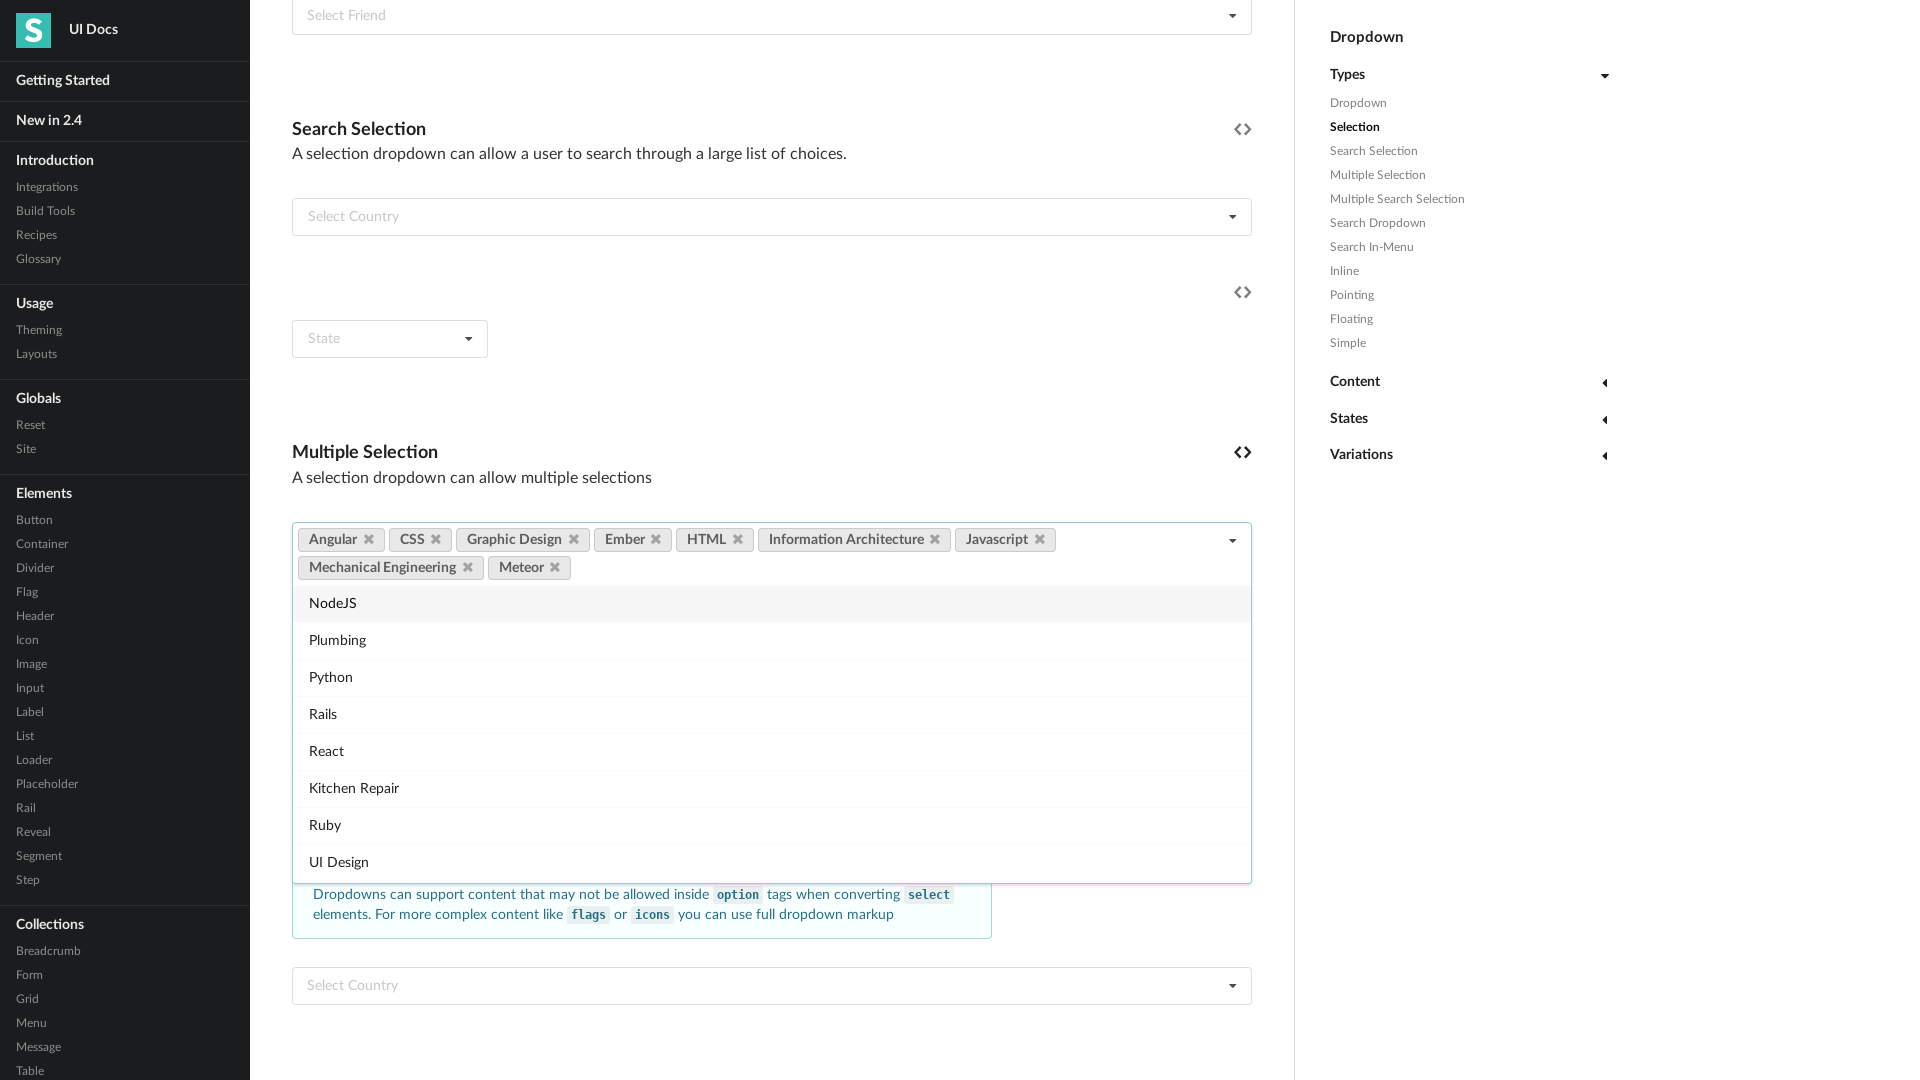

Clicked dropdown option 10 of 18 at (772, 603) on (//*[contains(@class,'ui fluid dropdown')])[1]/div[2]/div >> nth=9
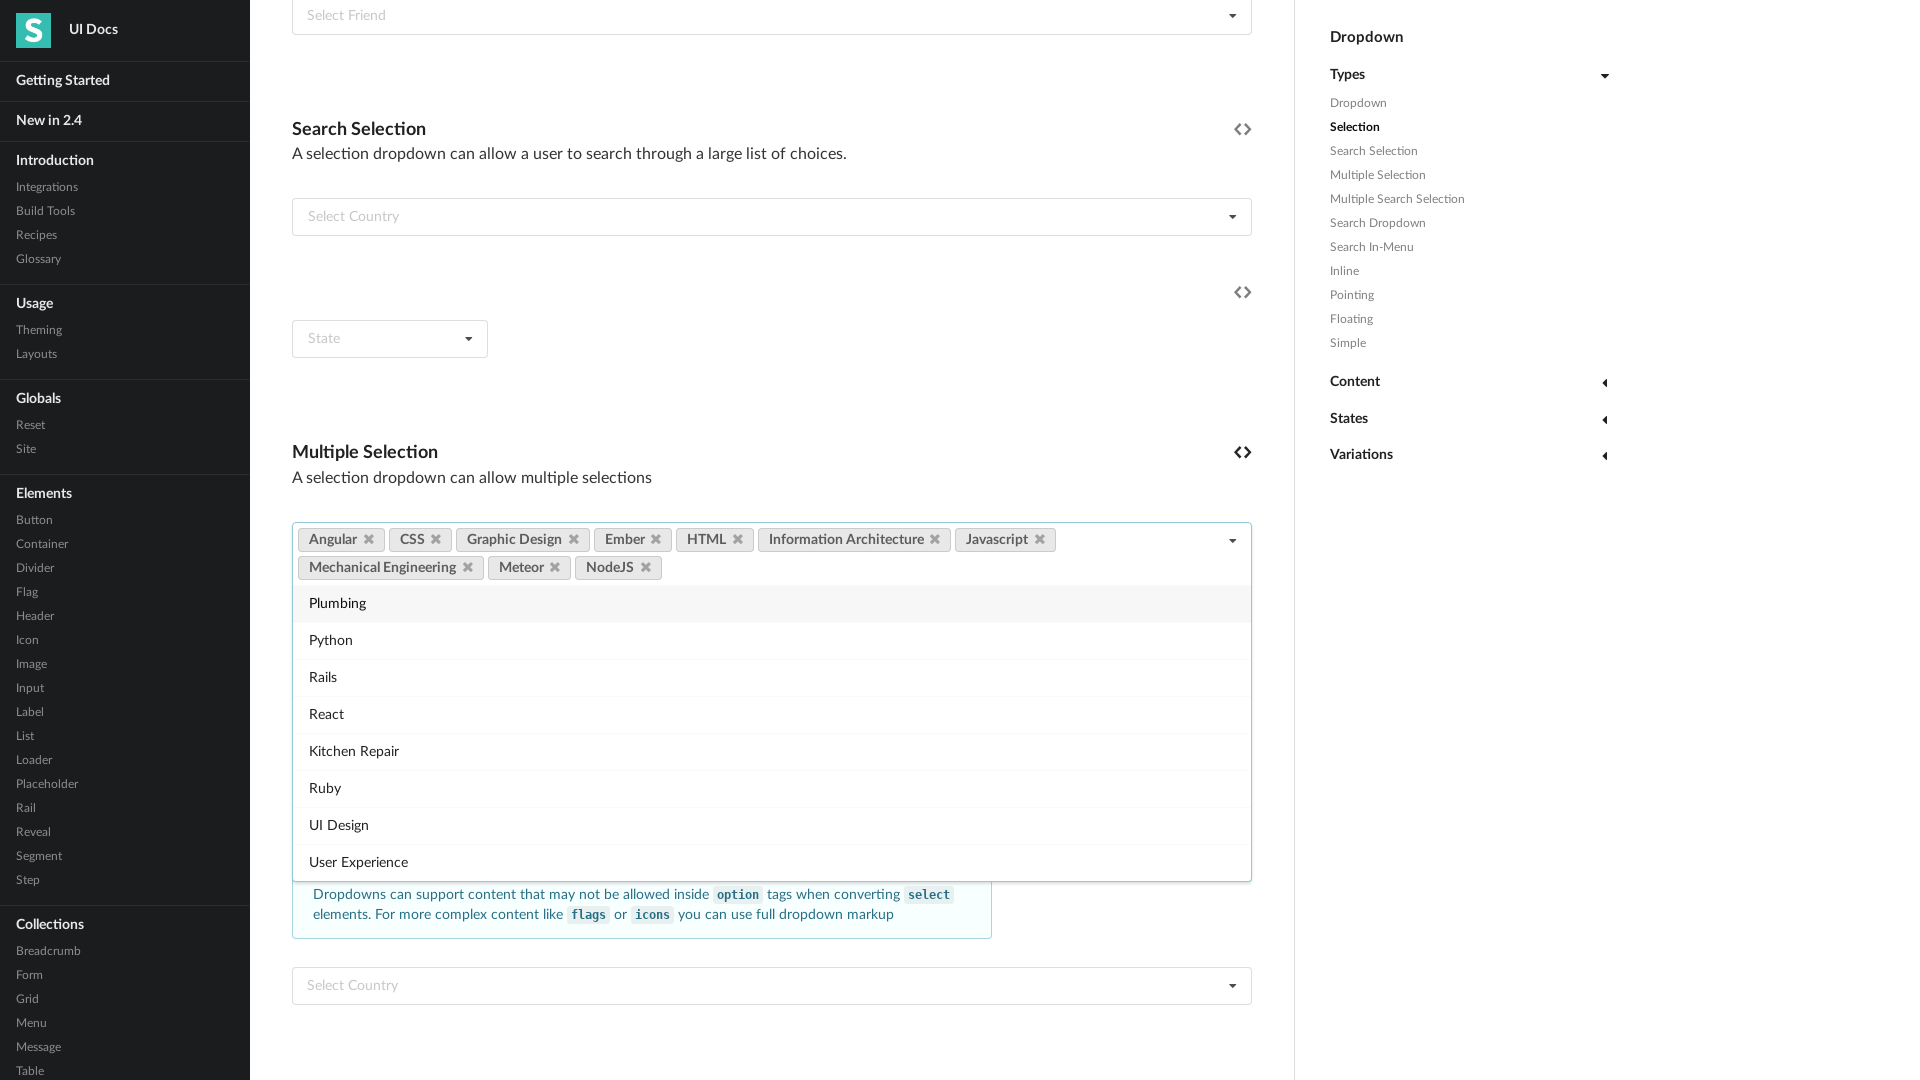

Clicked dropdown option 11 of 18 at (772, 603) on (//*[contains(@class,'ui fluid dropdown')])[1]/div[2]/div >> nth=10
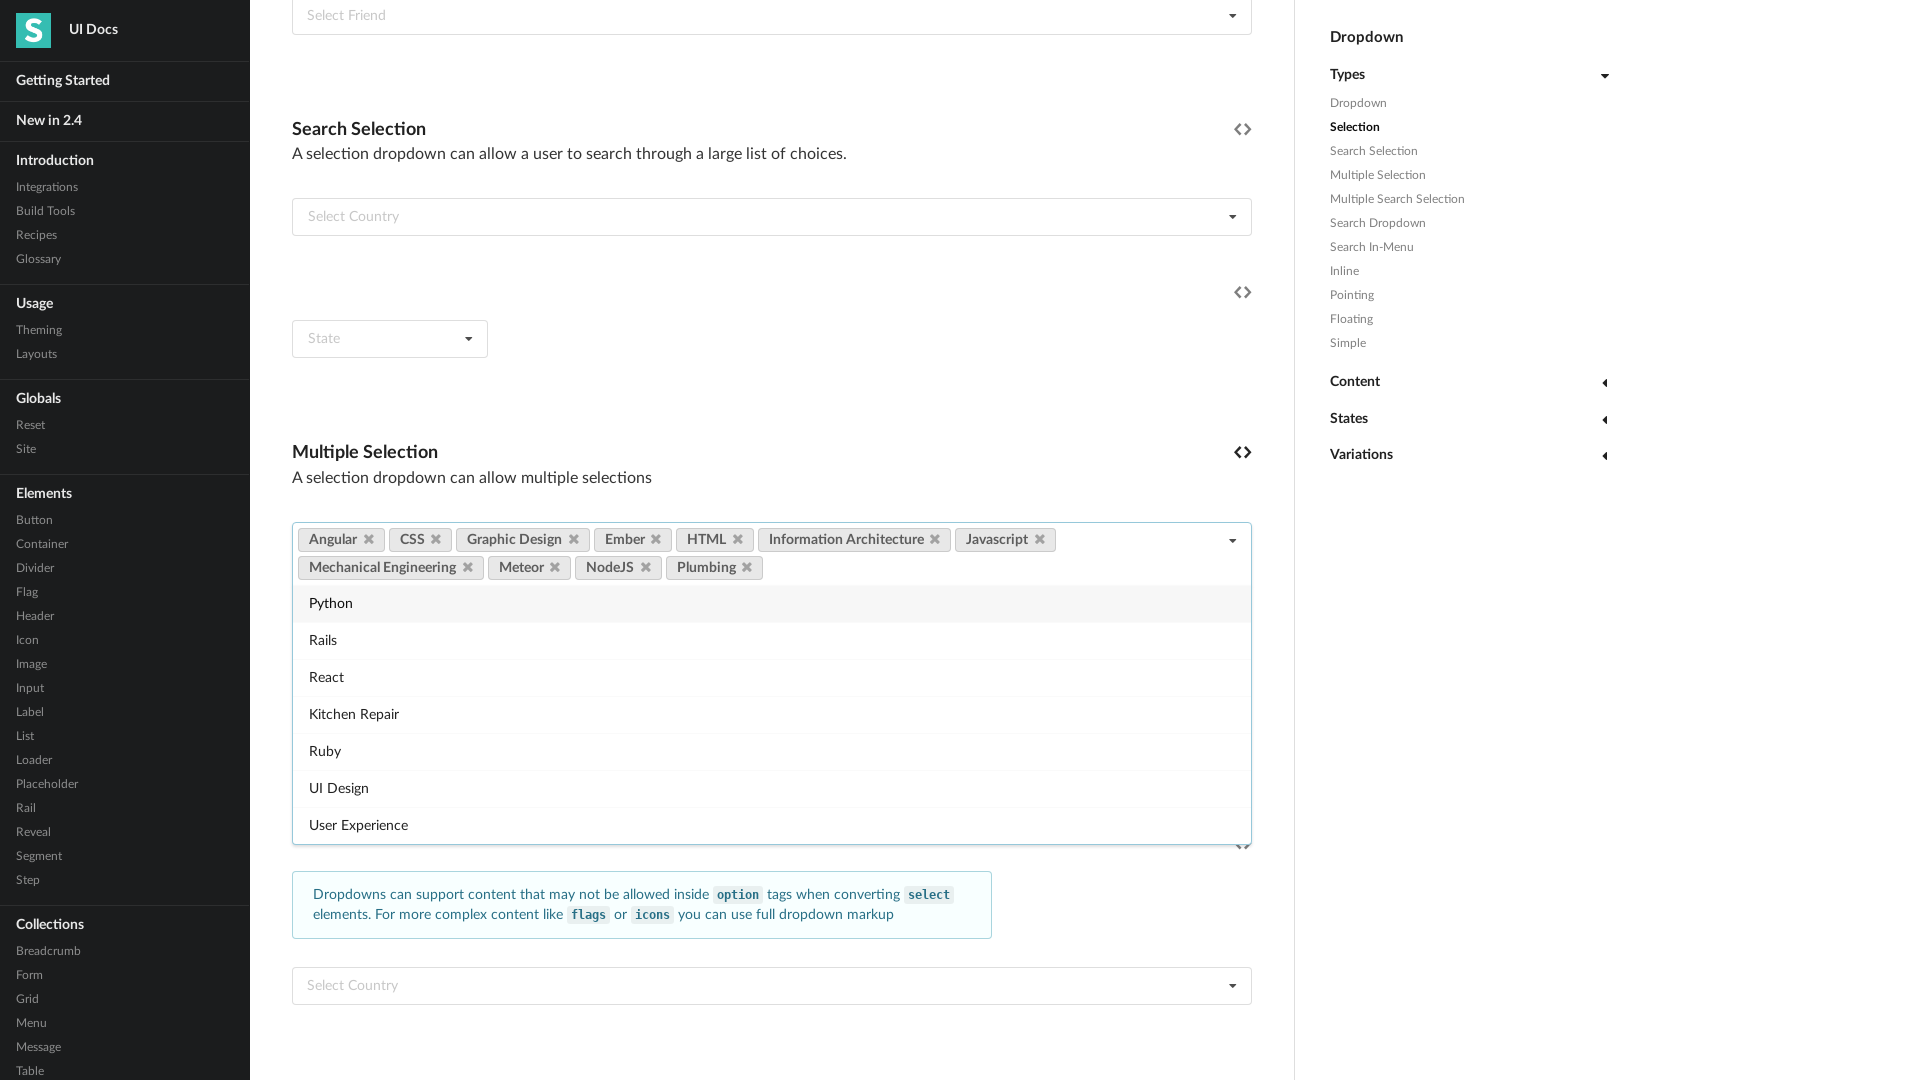

Clicked dropdown option 12 of 18 at (772, 603) on (//*[contains(@class,'ui fluid dropdown')])[1]/div[2]/div >> nth=11
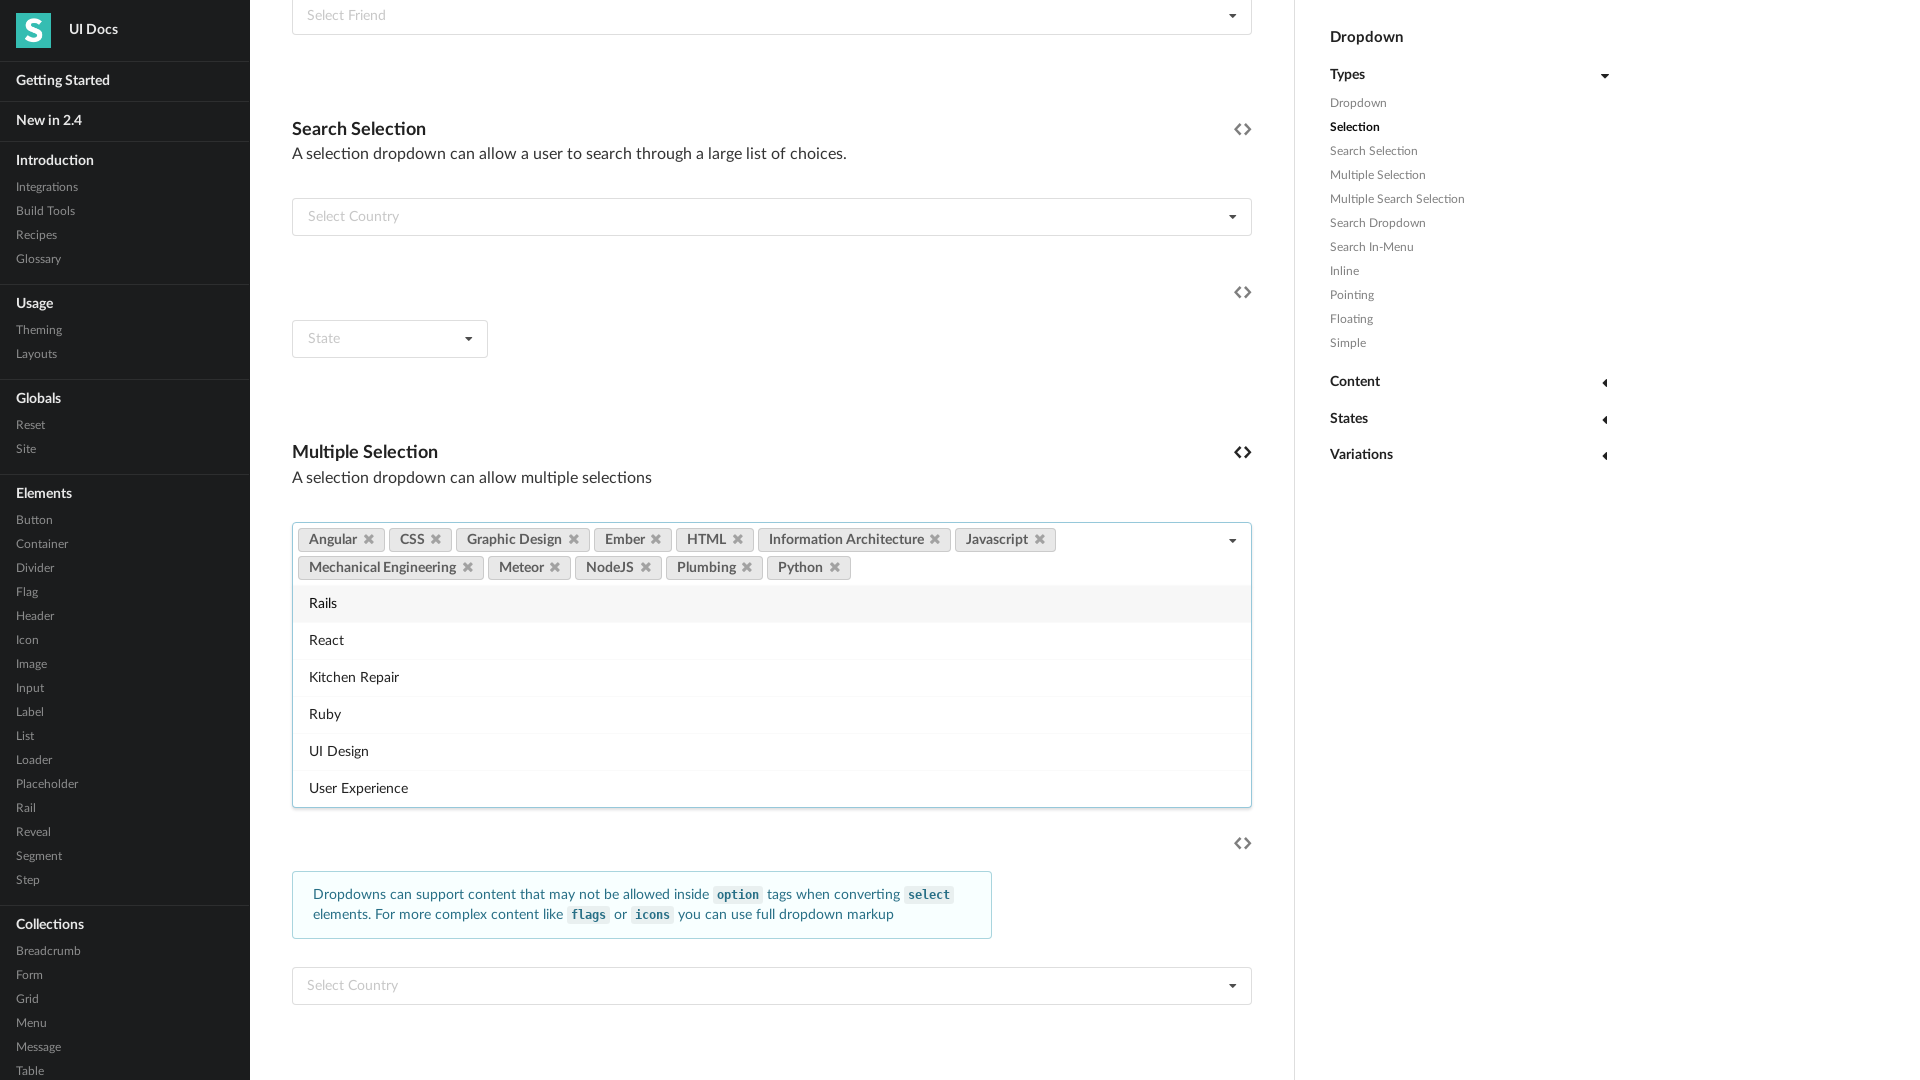

Clicked dropdown option 13 of 18 at (772, 603) on (//*[contains(@class,'ui fluid dropdown')])[1]/div[2]/div >> nth=12
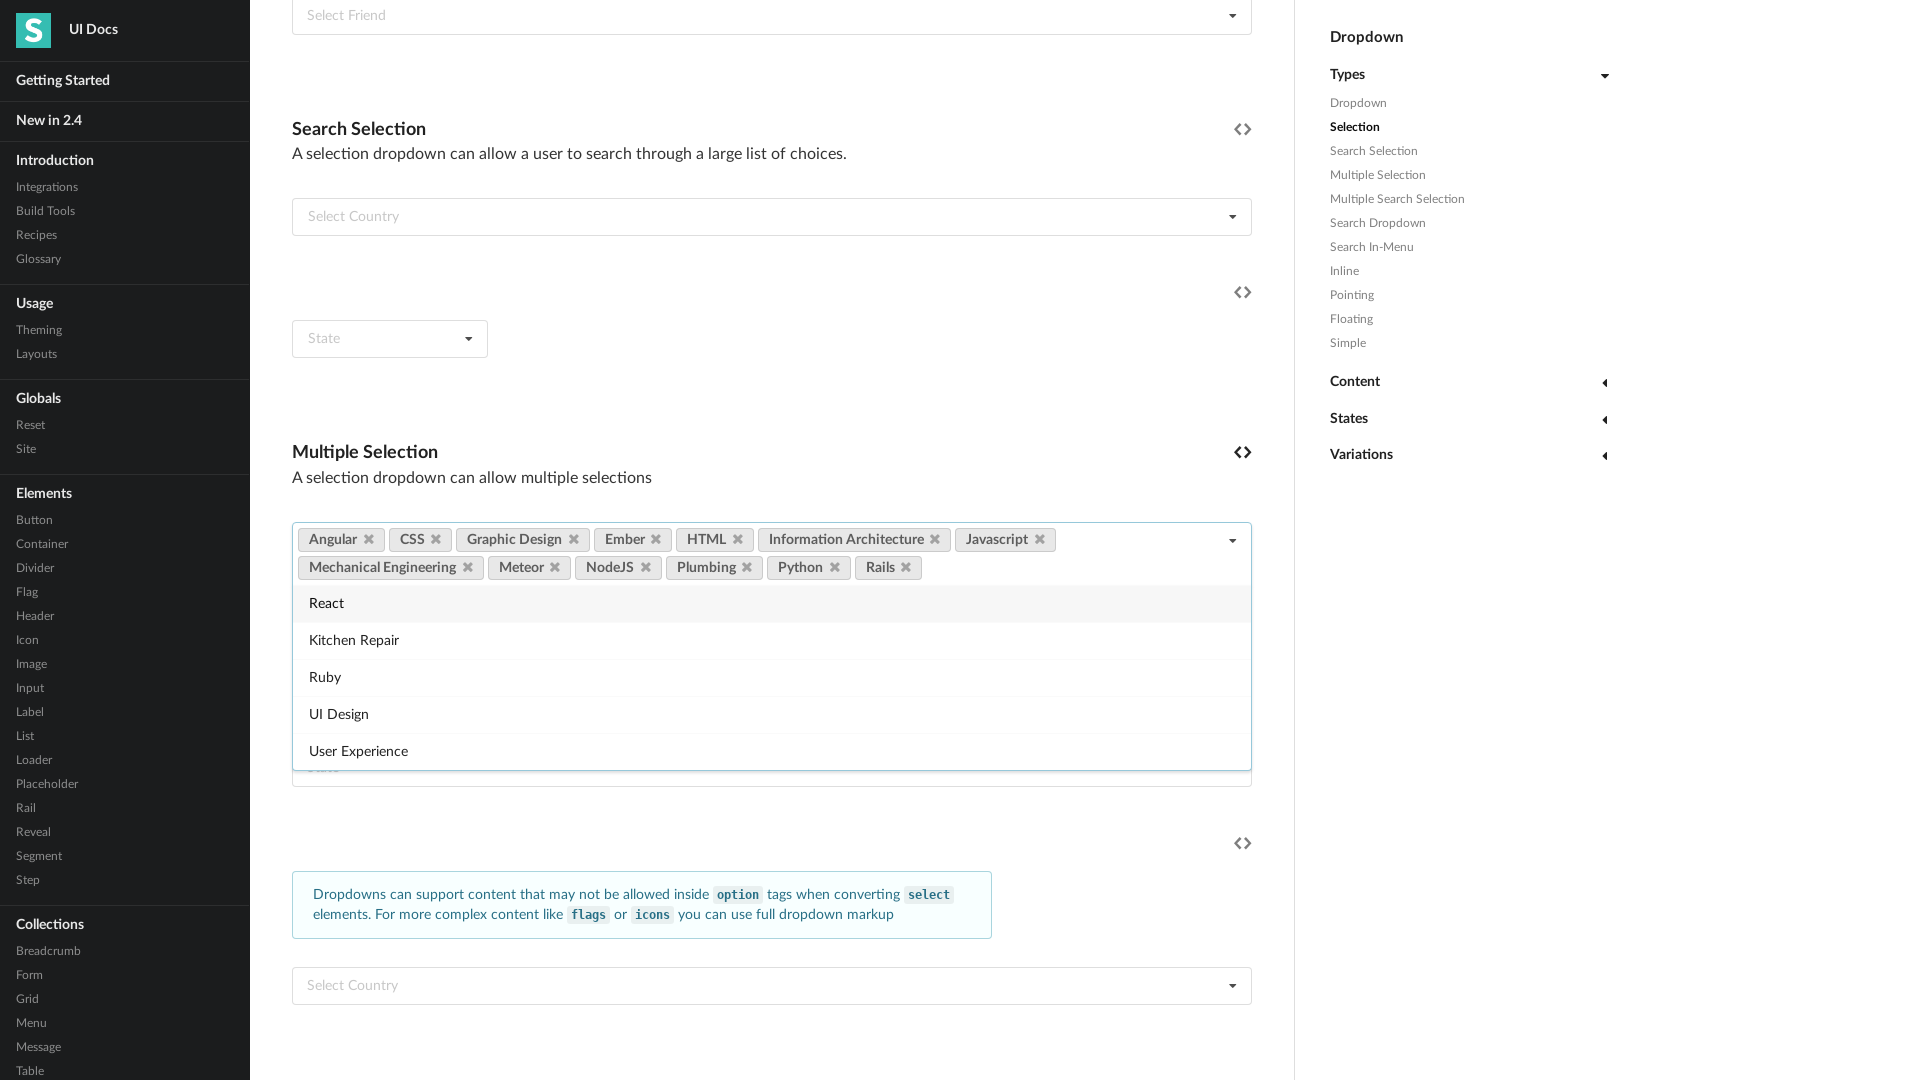

Clicked dropdown option 14 of 18 at (772, 603) on (//*[contains(@class,'ui fluid dropdown')])[1]/div[2]/div >> nth=13
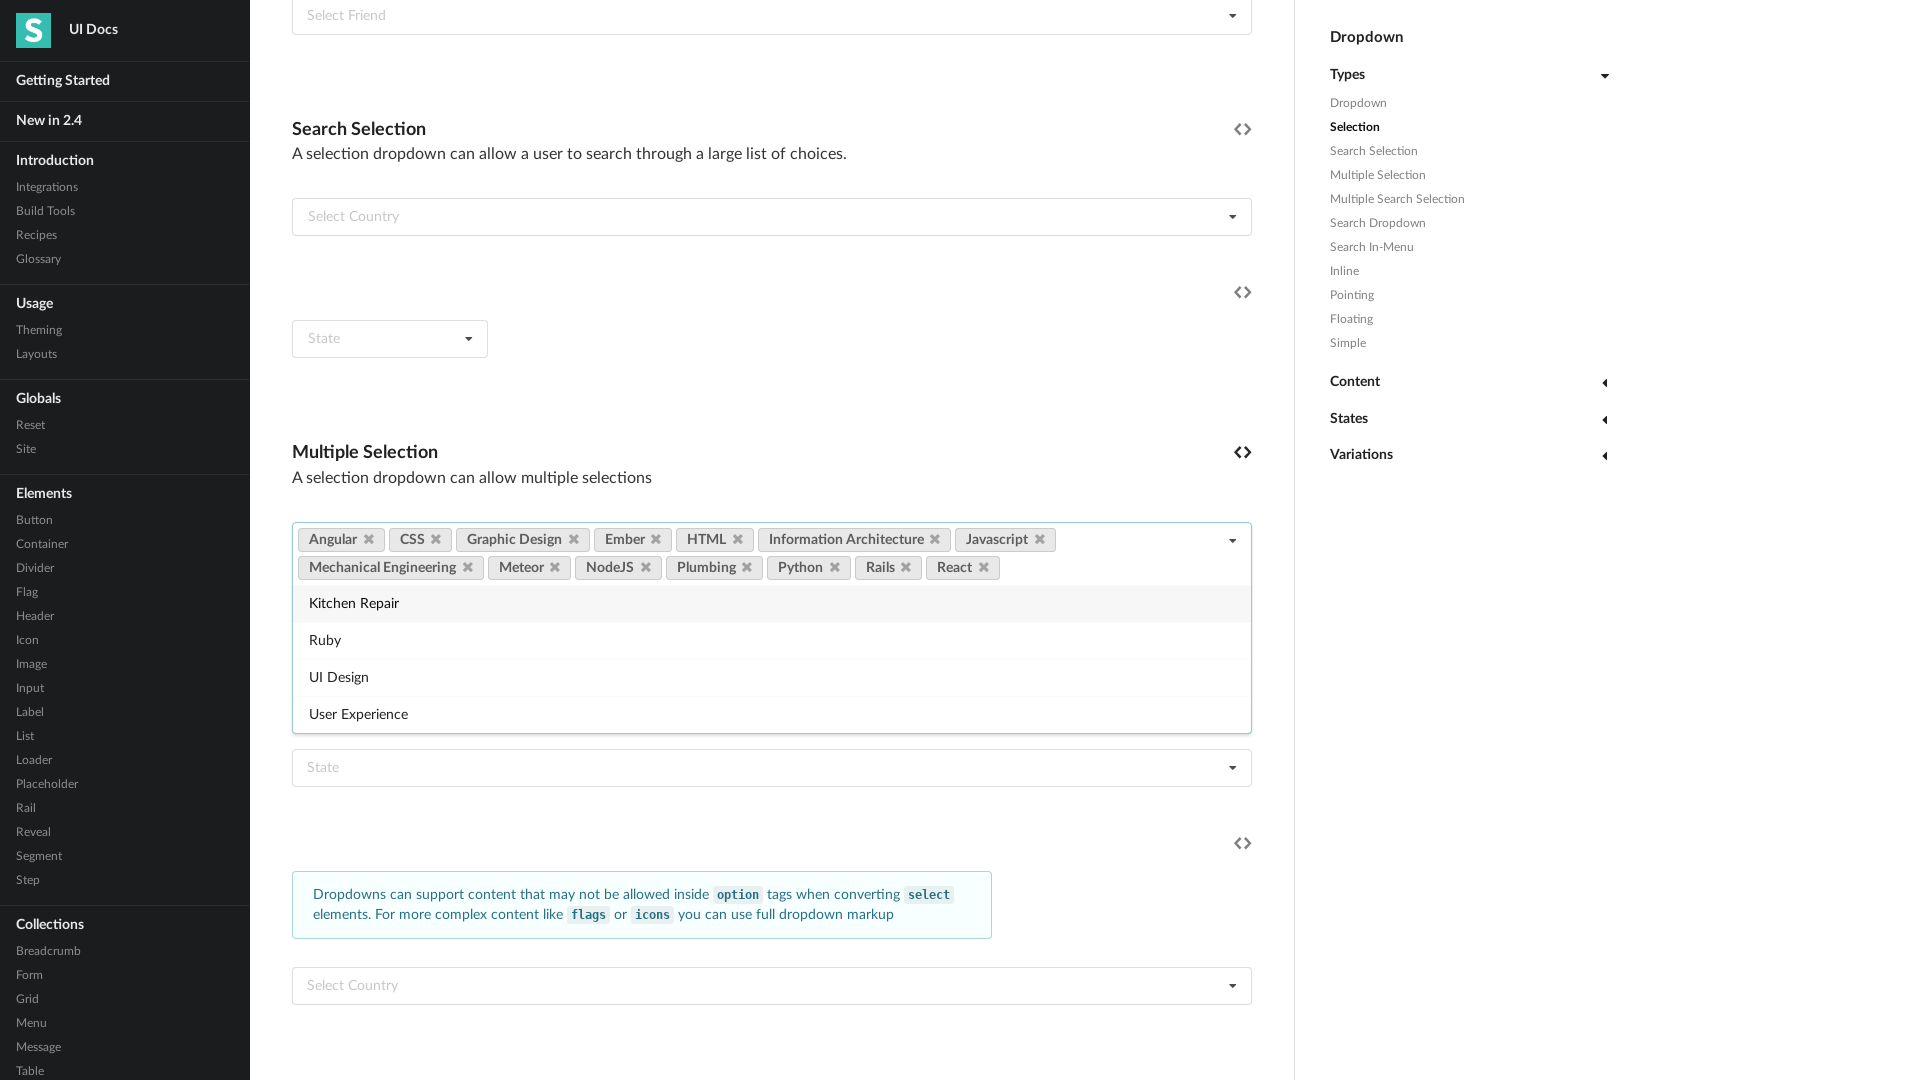

Clicked dropdown option 15 of 18 at (772, 603) on (//*[contains(@class,'ui fluid dropdown')])[1]/div[2]/div >> nth=14
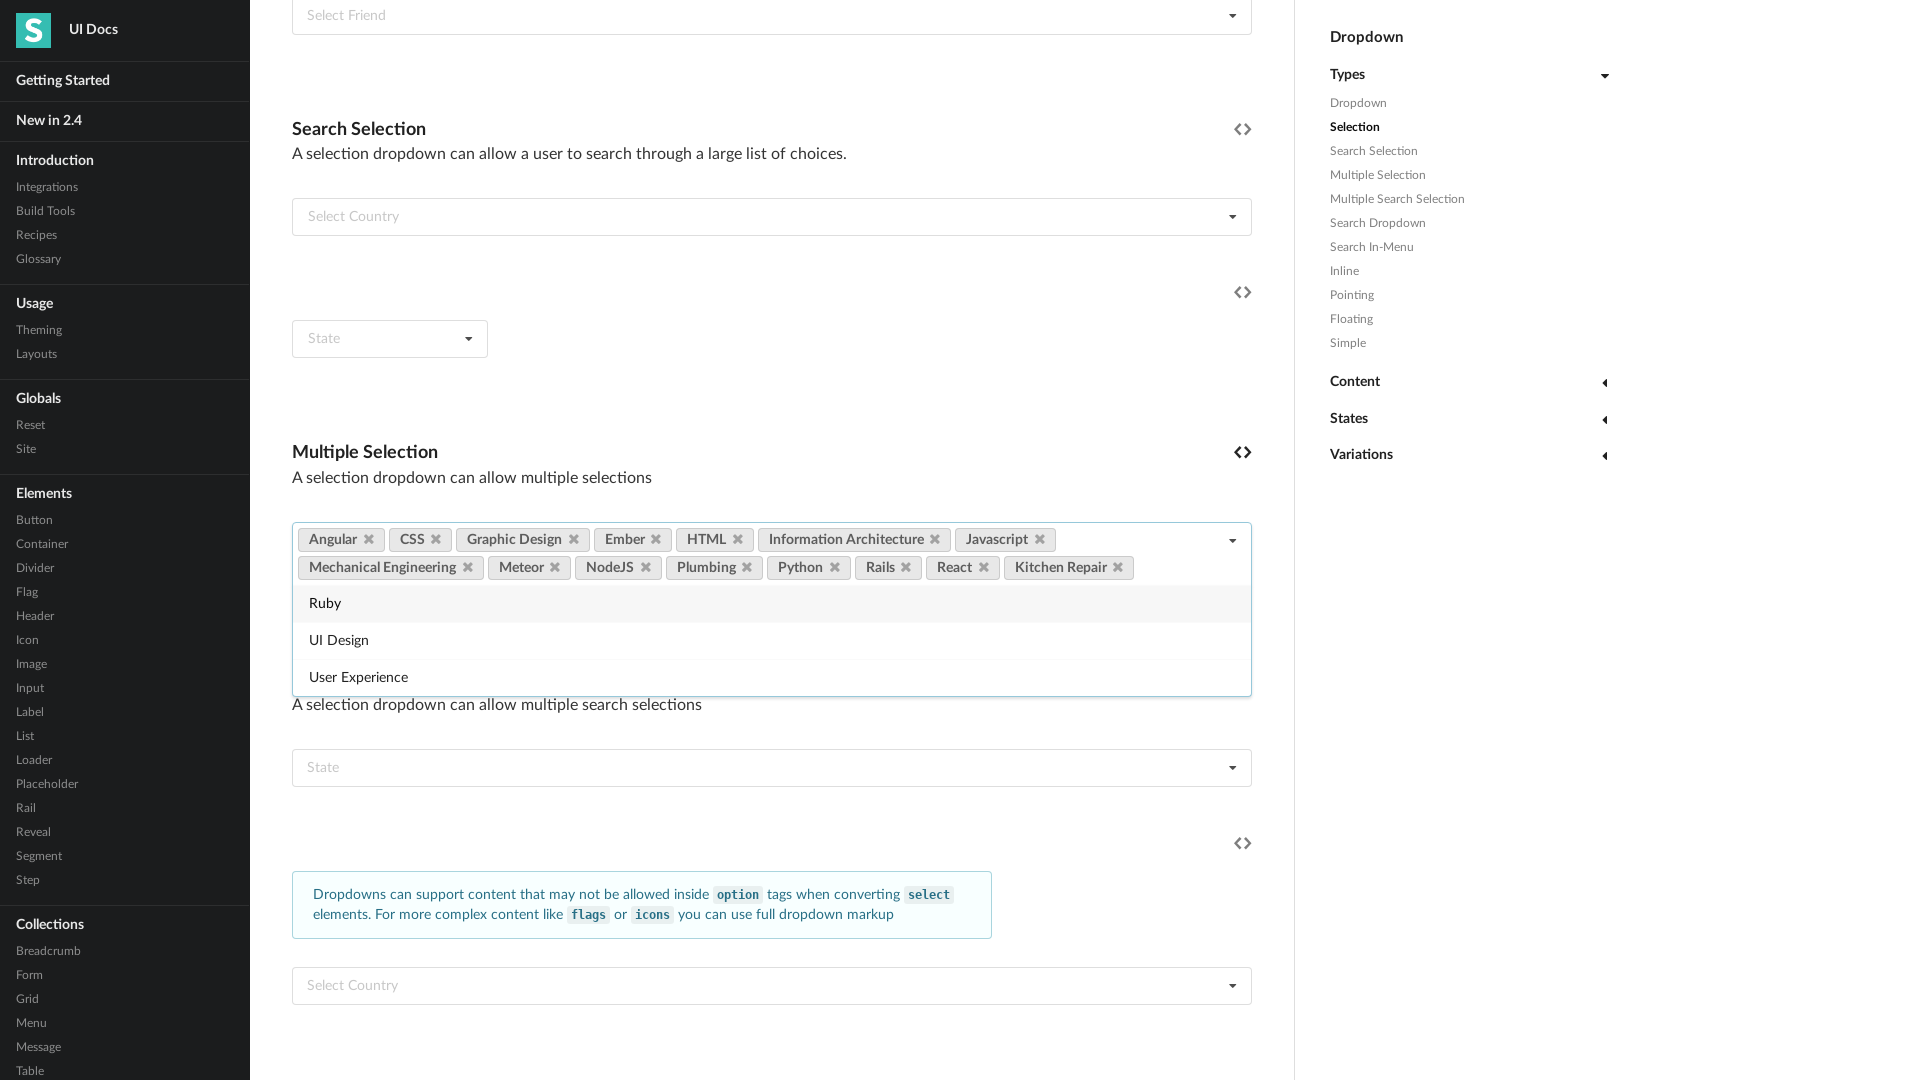

Clicked dropdown option 16 of 18 at (772, 603) on (//*[contains(@class,'ui fluid dropdown')])[1]/div[2]/div >> nth=15
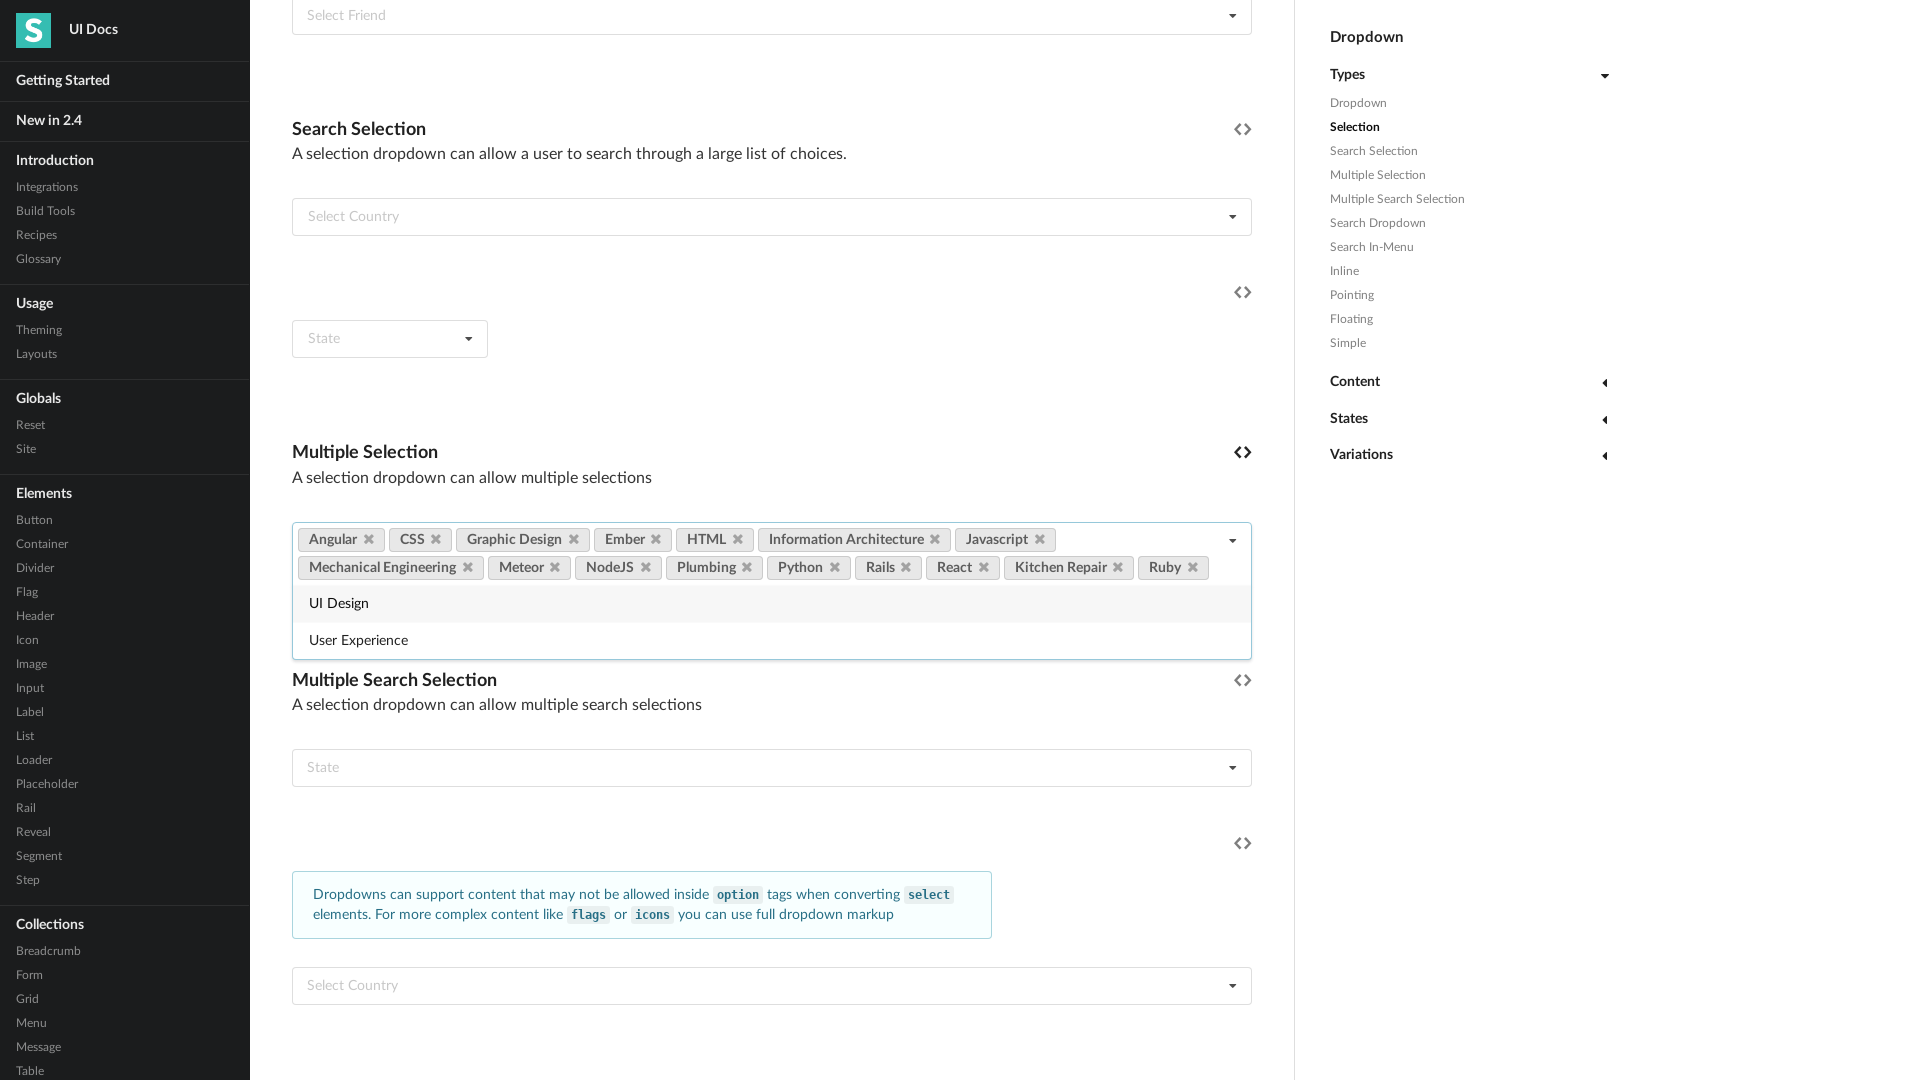

Clicked dropdown option 17 of 18 at (772, 603) on (//*[contains(@class,'ui fluid dropdown')])[1]/div[2]/div >> nth=16
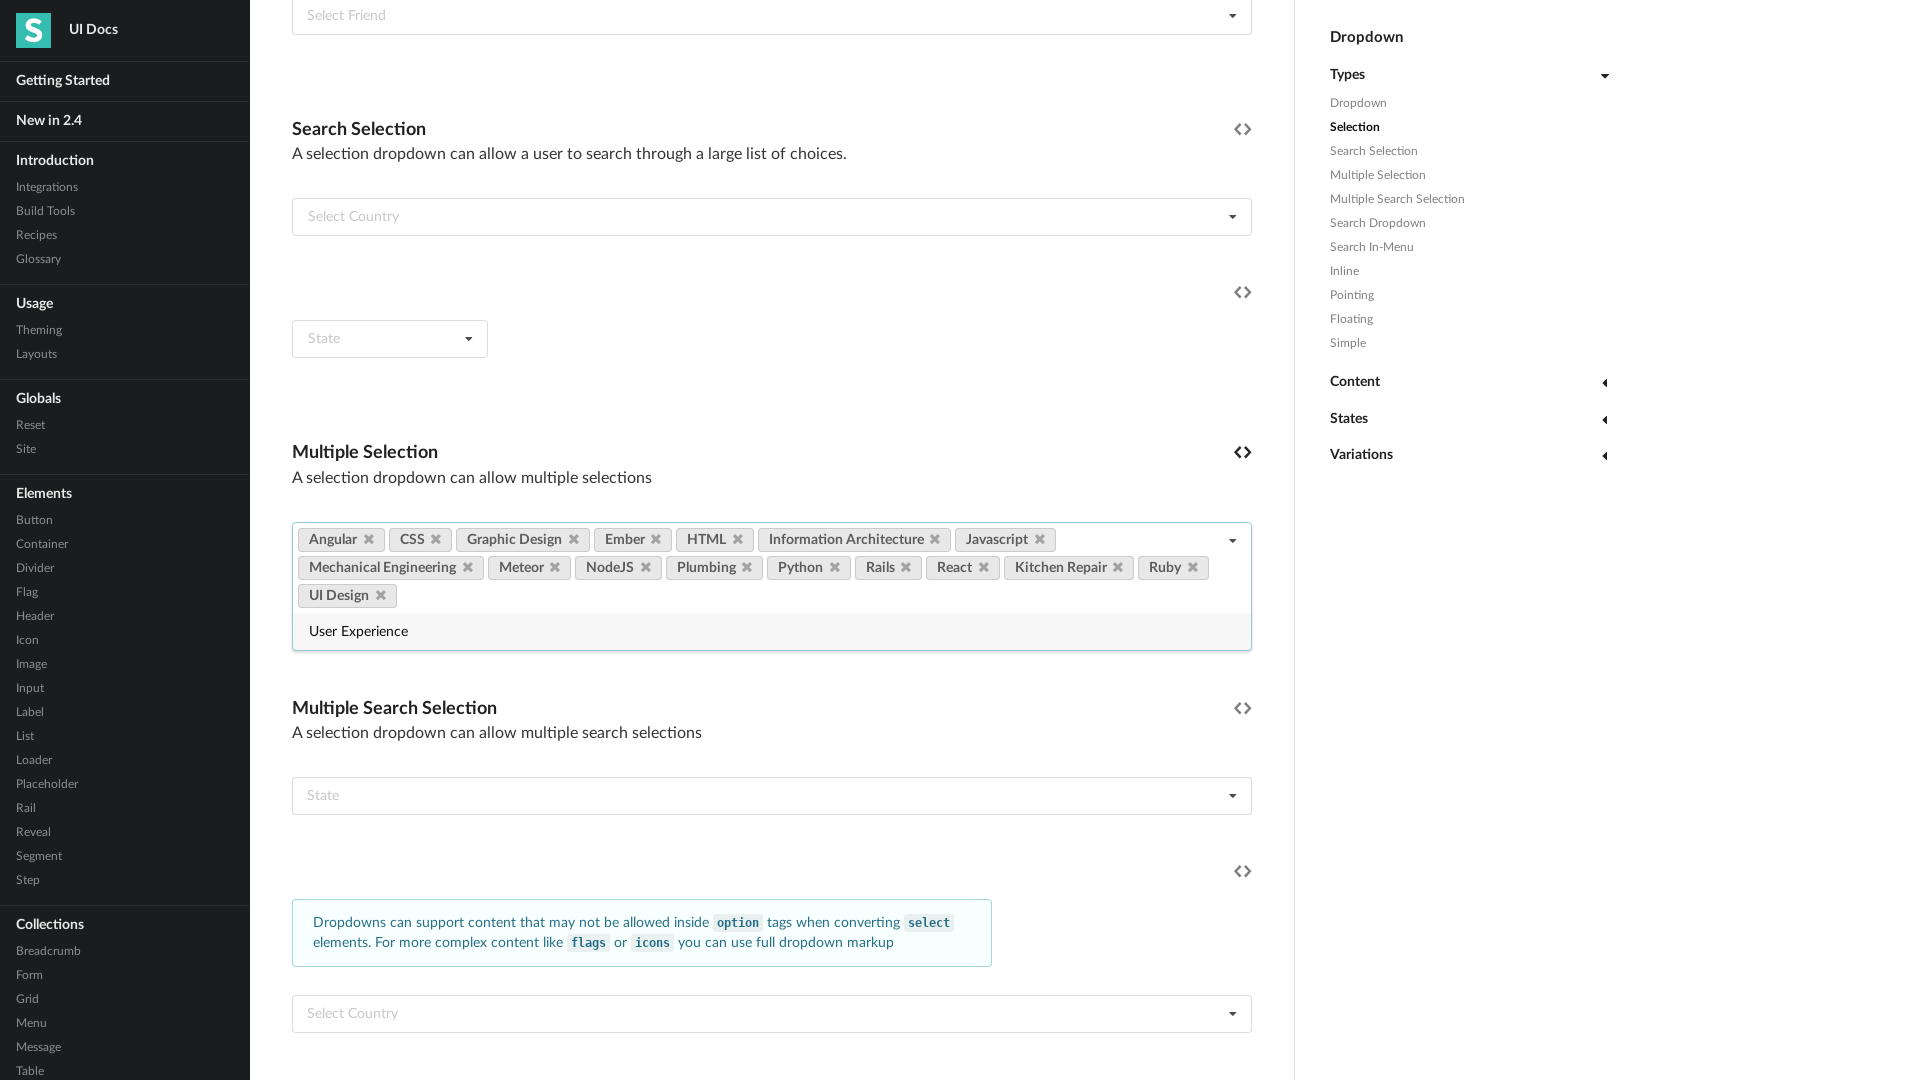

Clicked dropdown option 18 of 18 at (772, 631) on (//*[contains(@class,'ui fluid dropdown')])[1]/div[2]/div >> nth=17
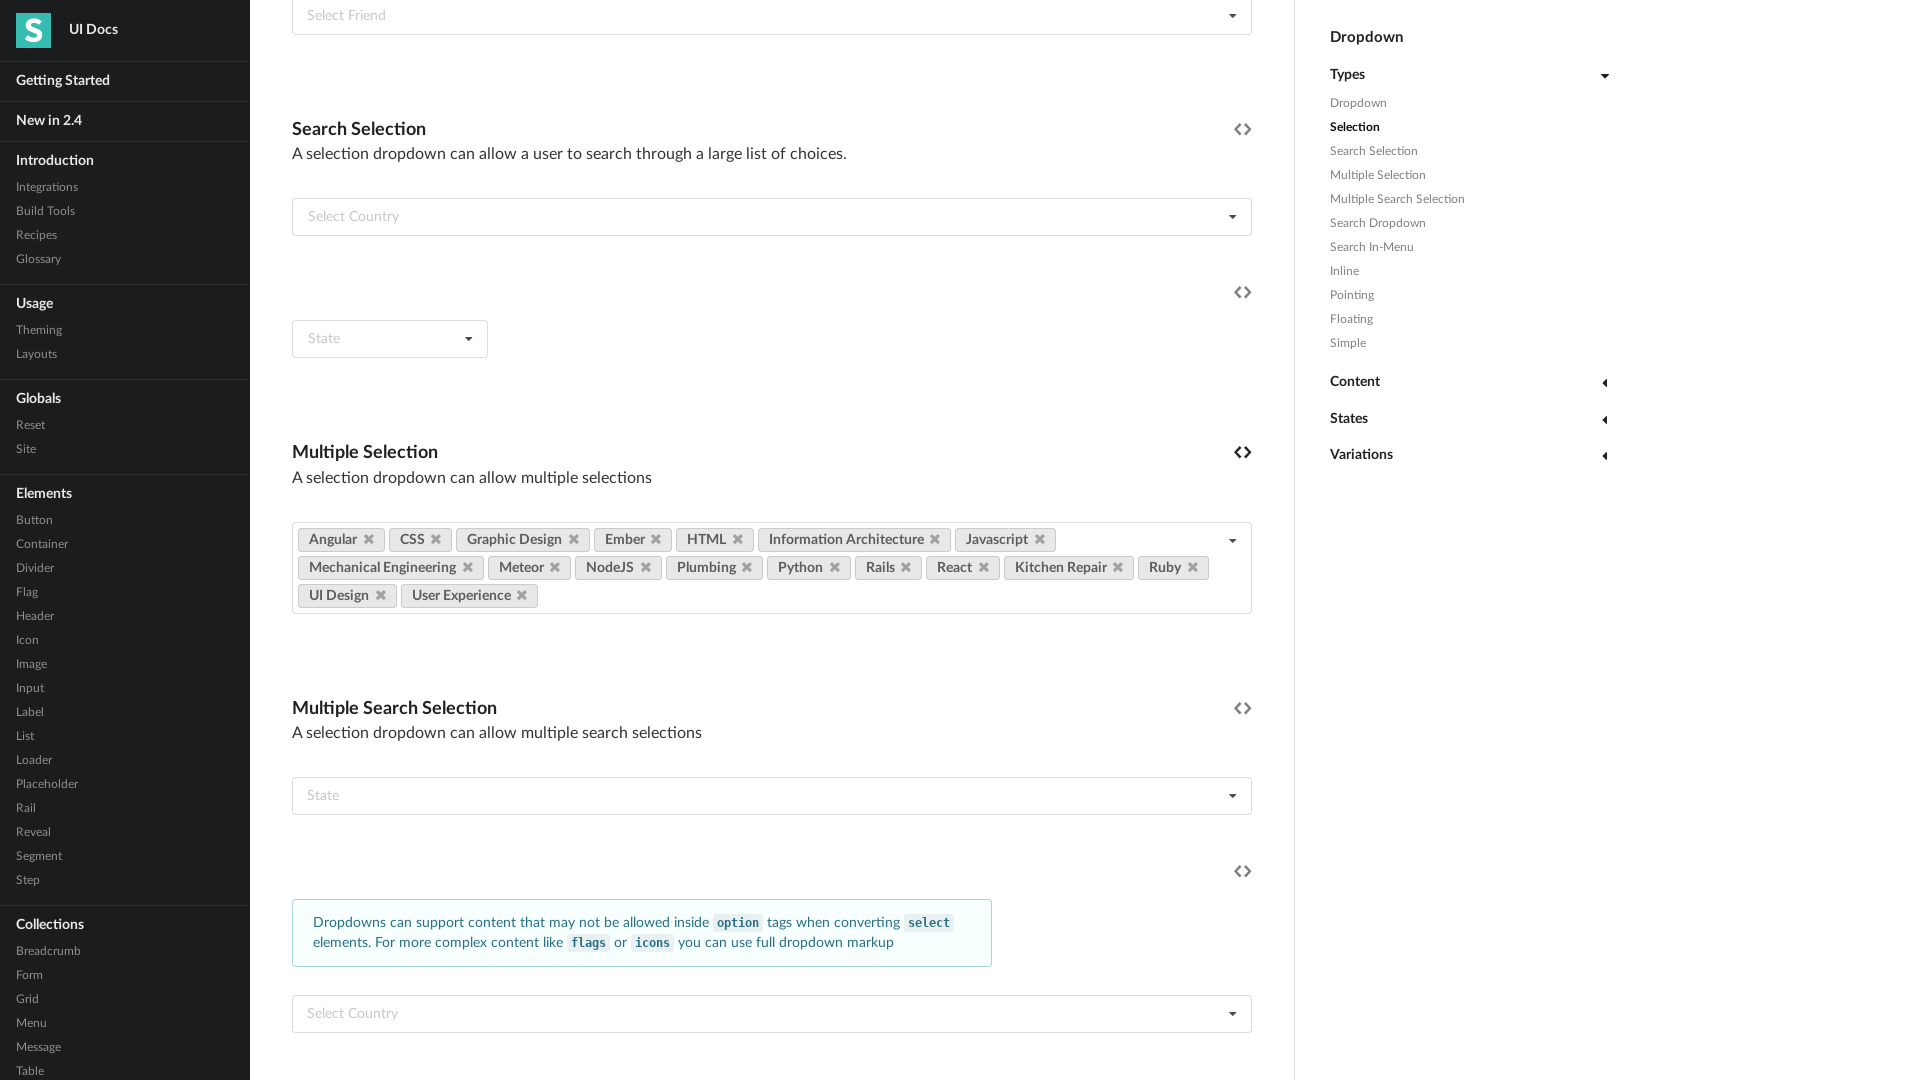

Pressed Escape to close the dropdown
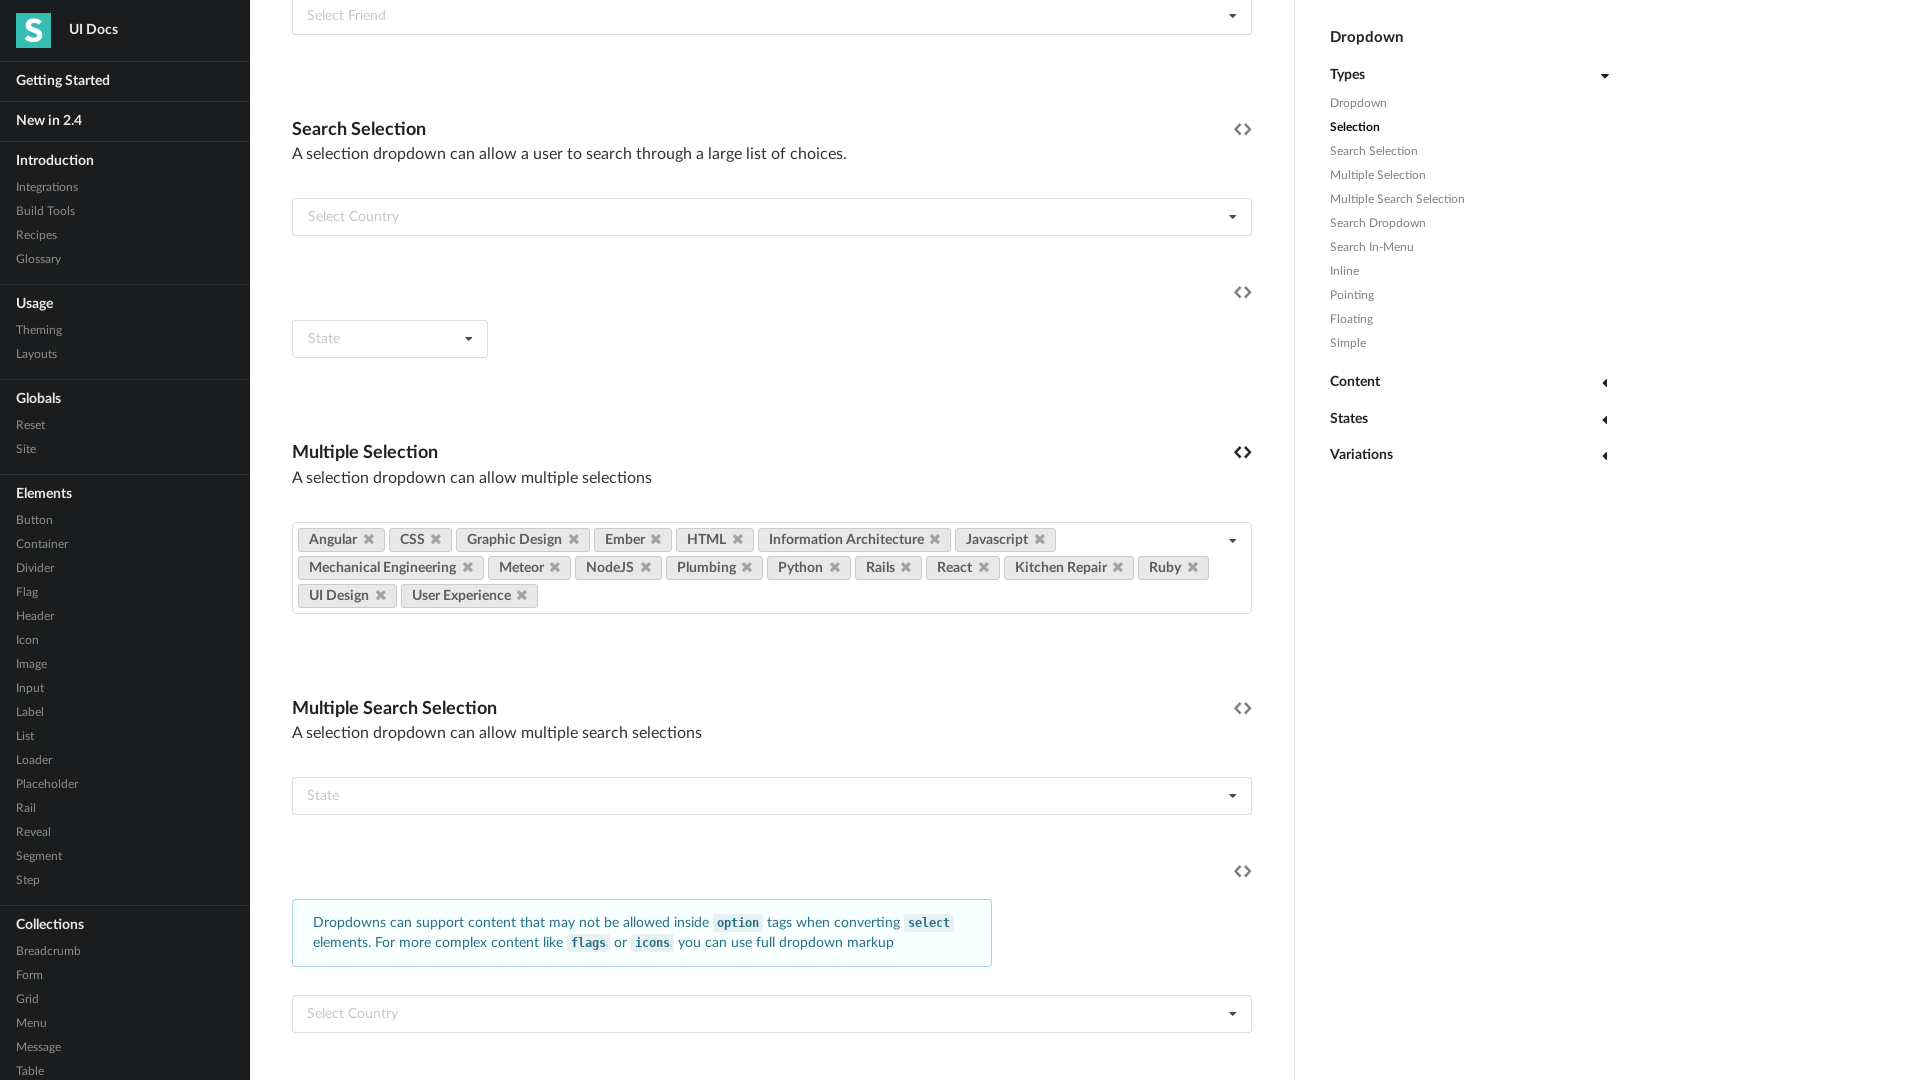

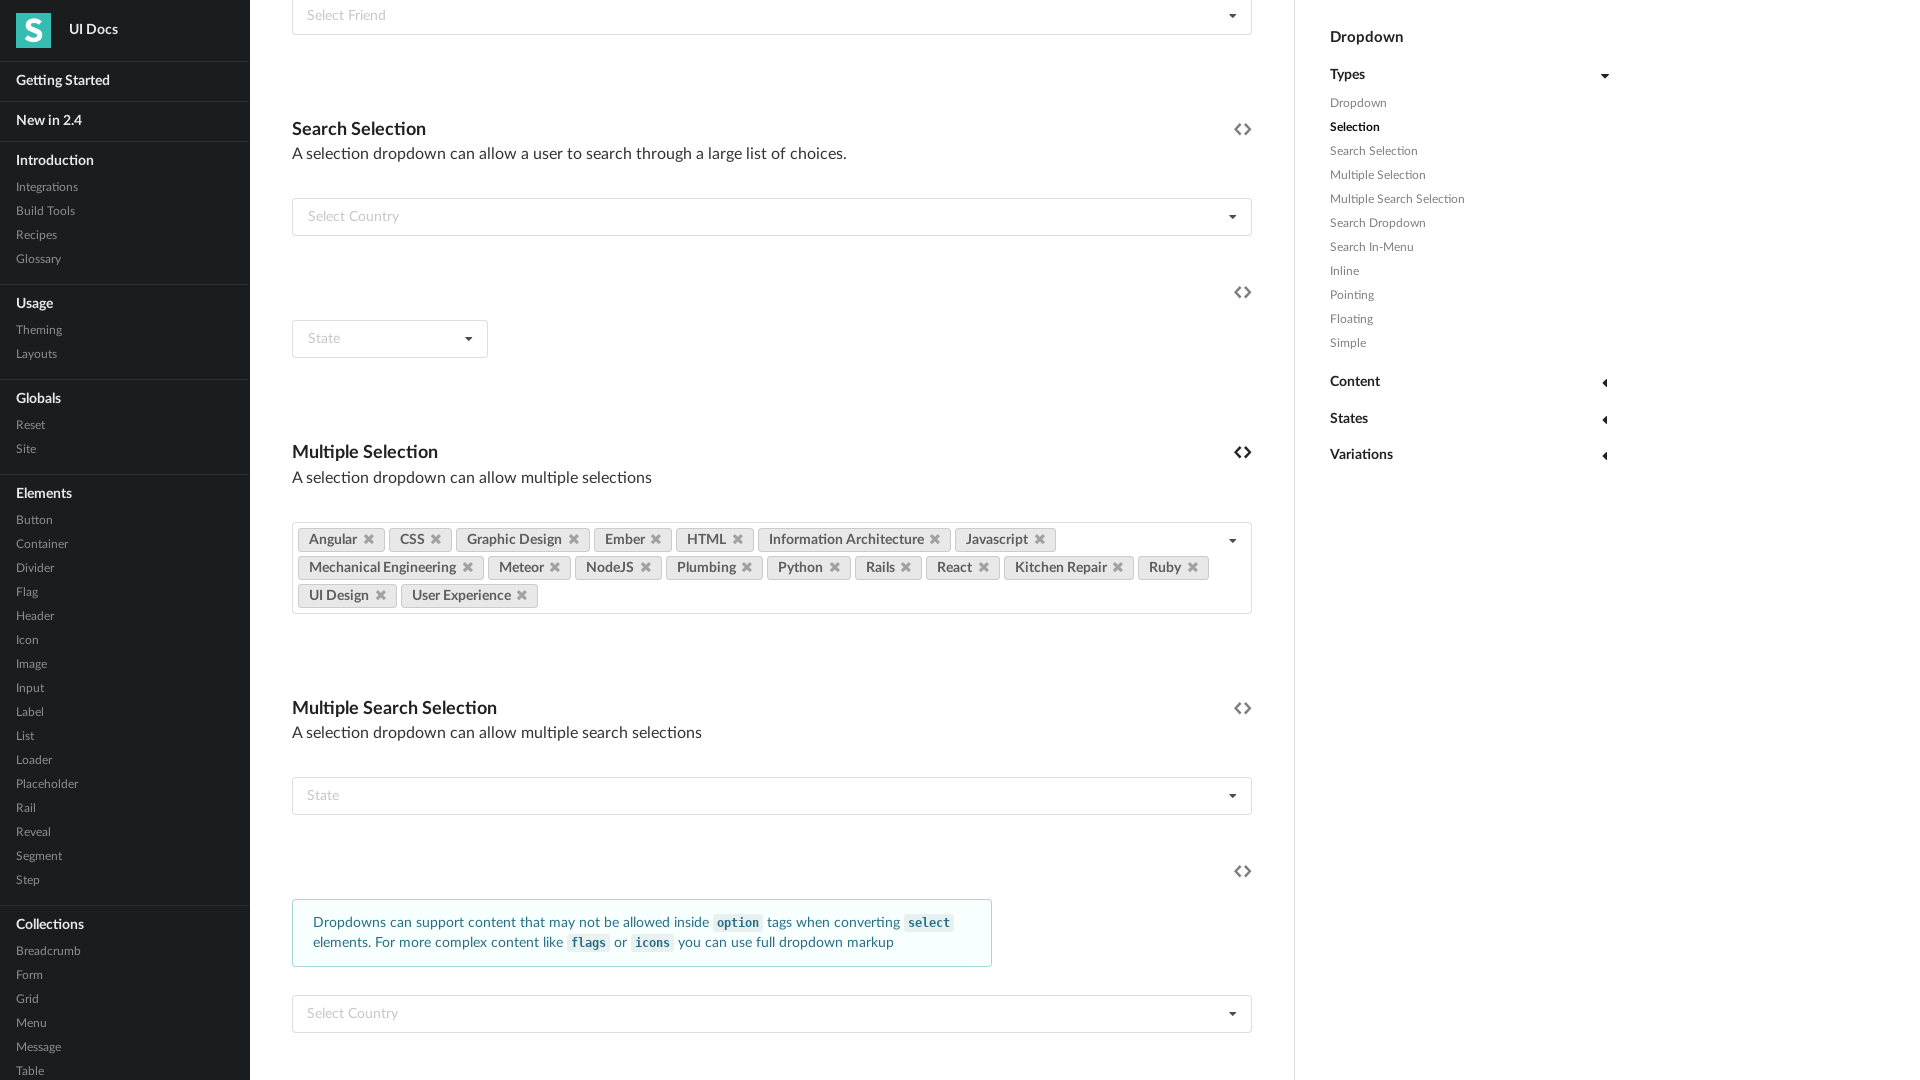